Tests web table interaction by scrolling to a table, iterating through table cells to find a specific job title, and performing a right-click context menu action on the matching element.

Starting URL: https://qavbox.github.io/demo/webtable/

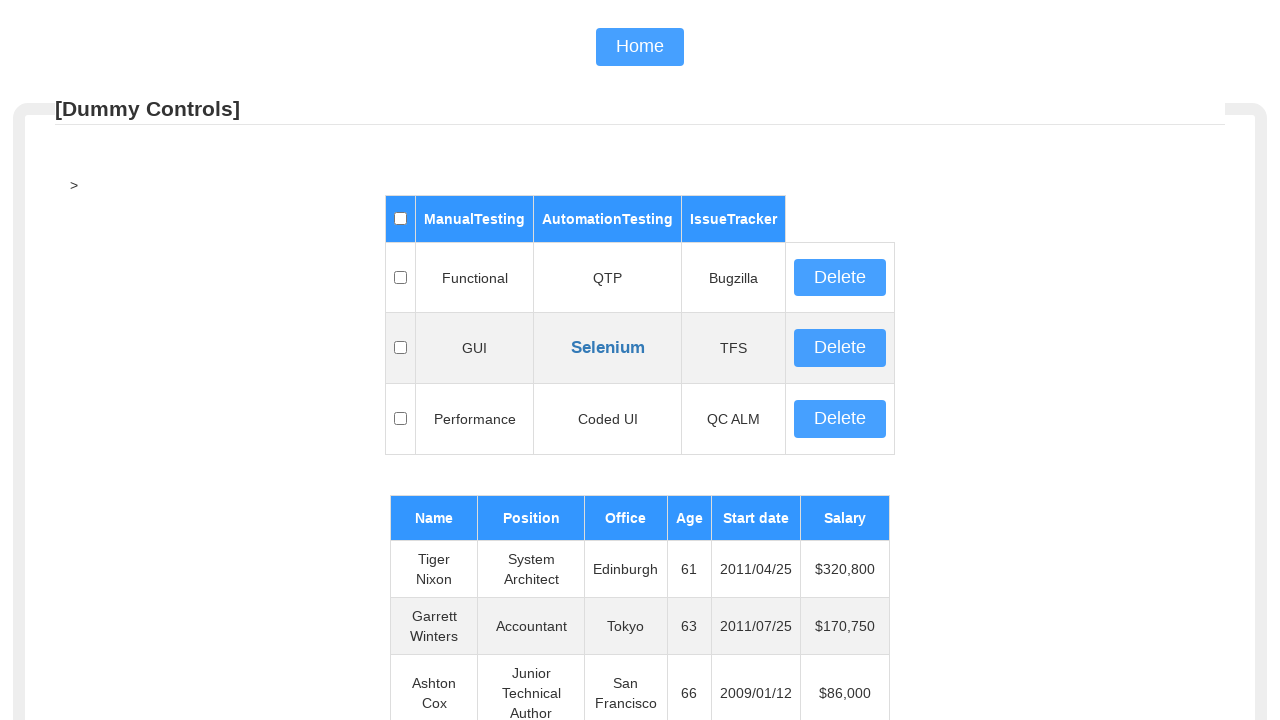

Scrolled table element into view
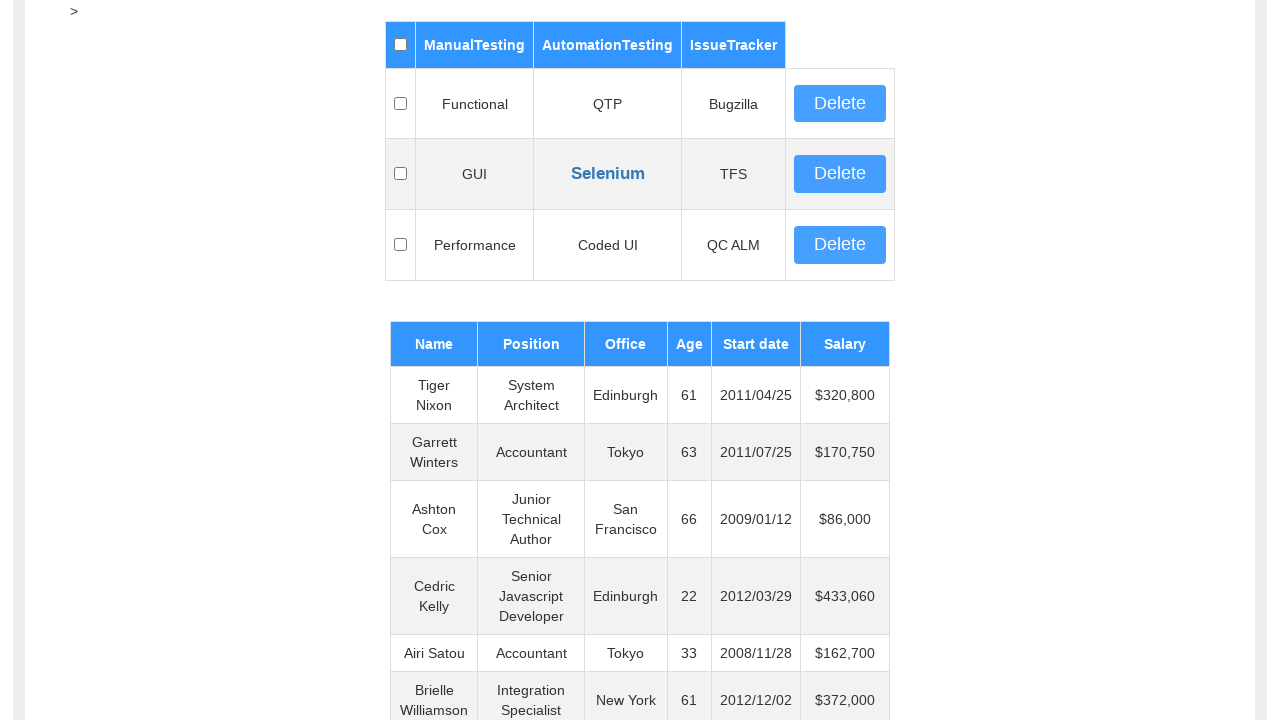

Retrieved all cells from second column of table02
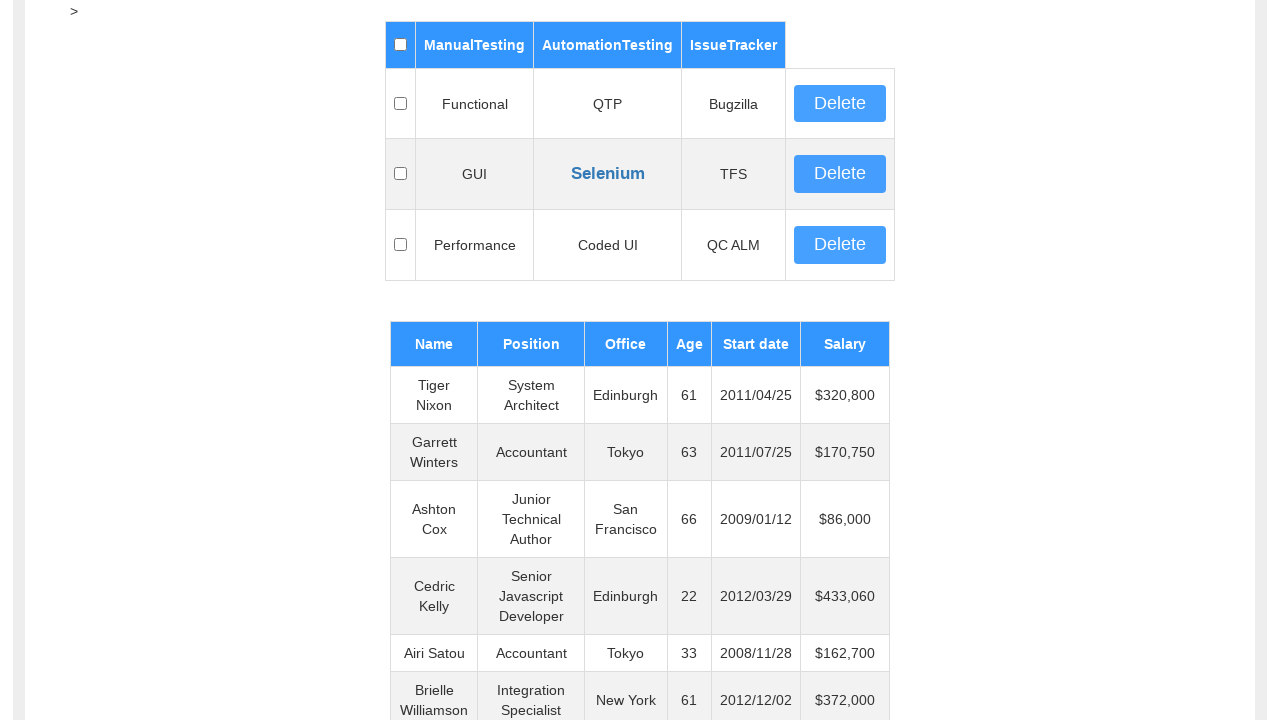

Scrolled table container by 400px vertically
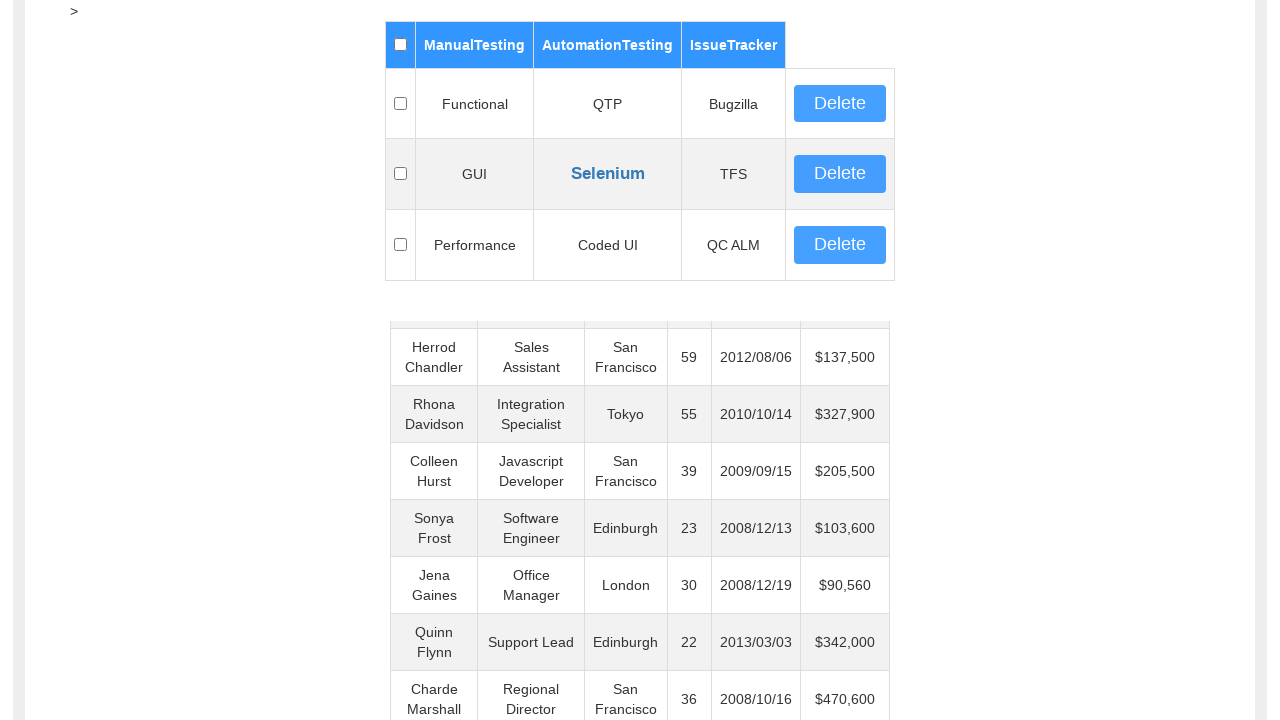

Waited 500ms for scroll animation to complete
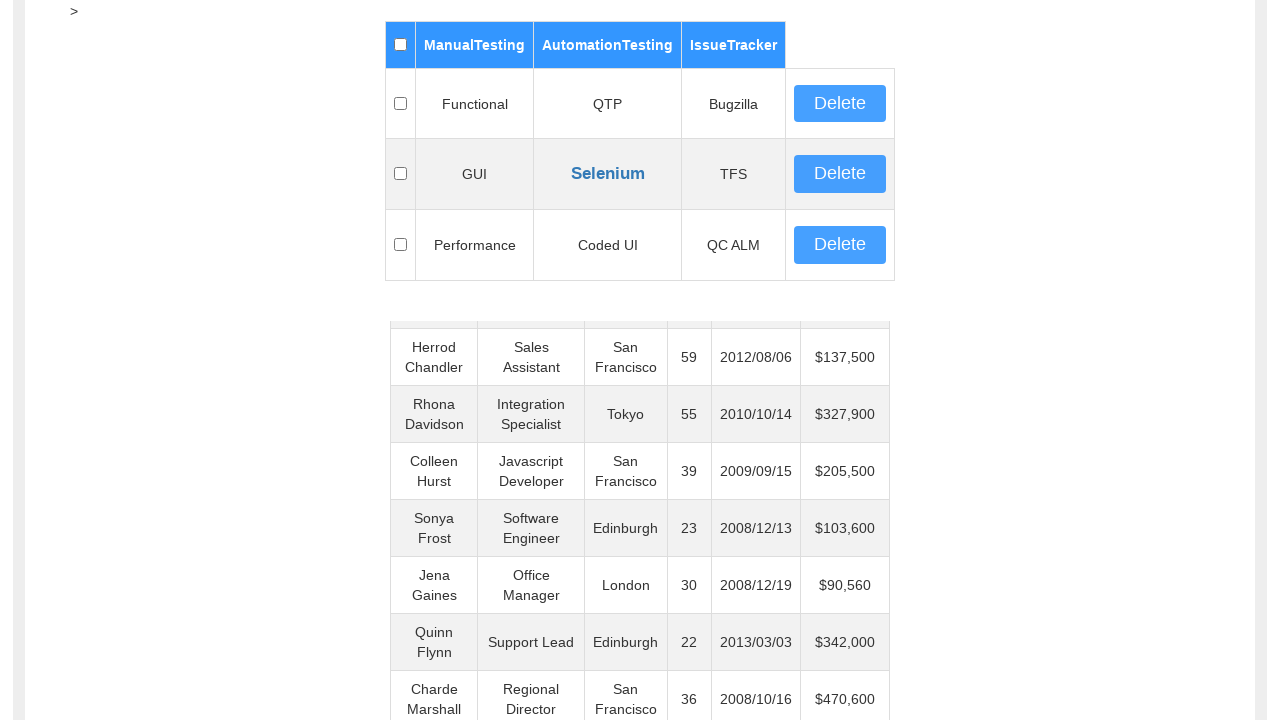

Retrieved text content from table cell
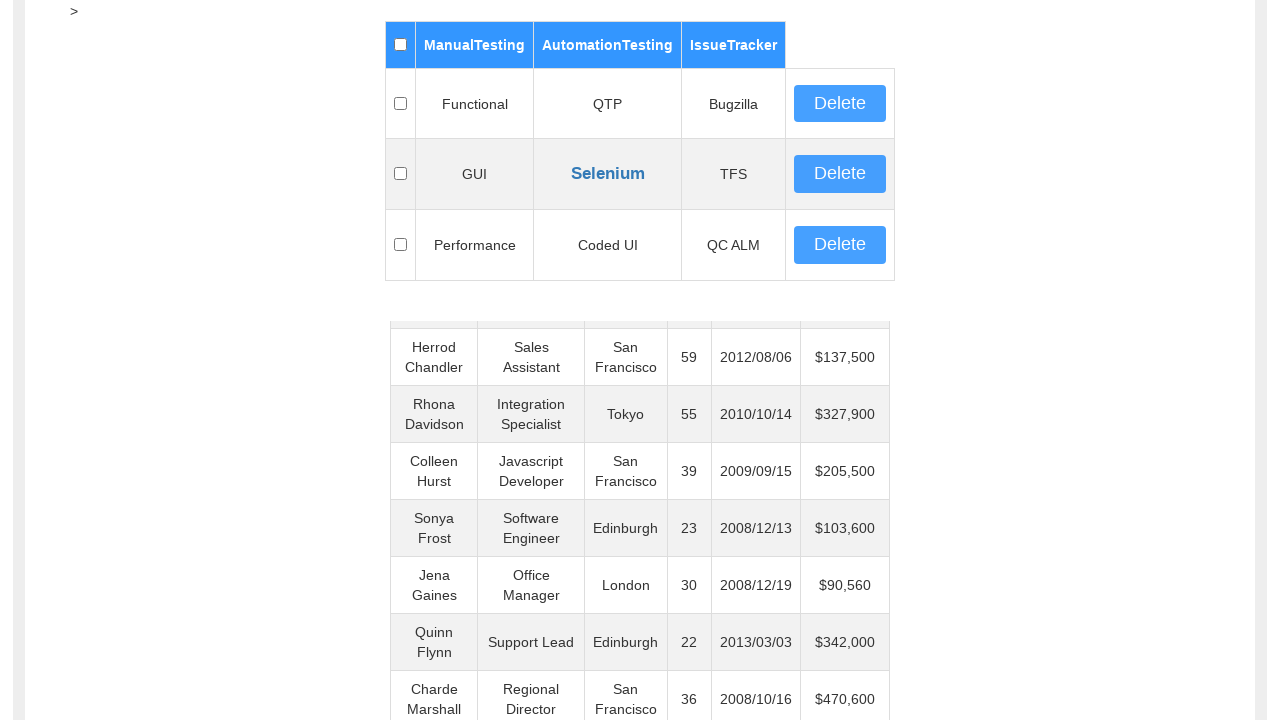

Scrolled table container by 400px vertically
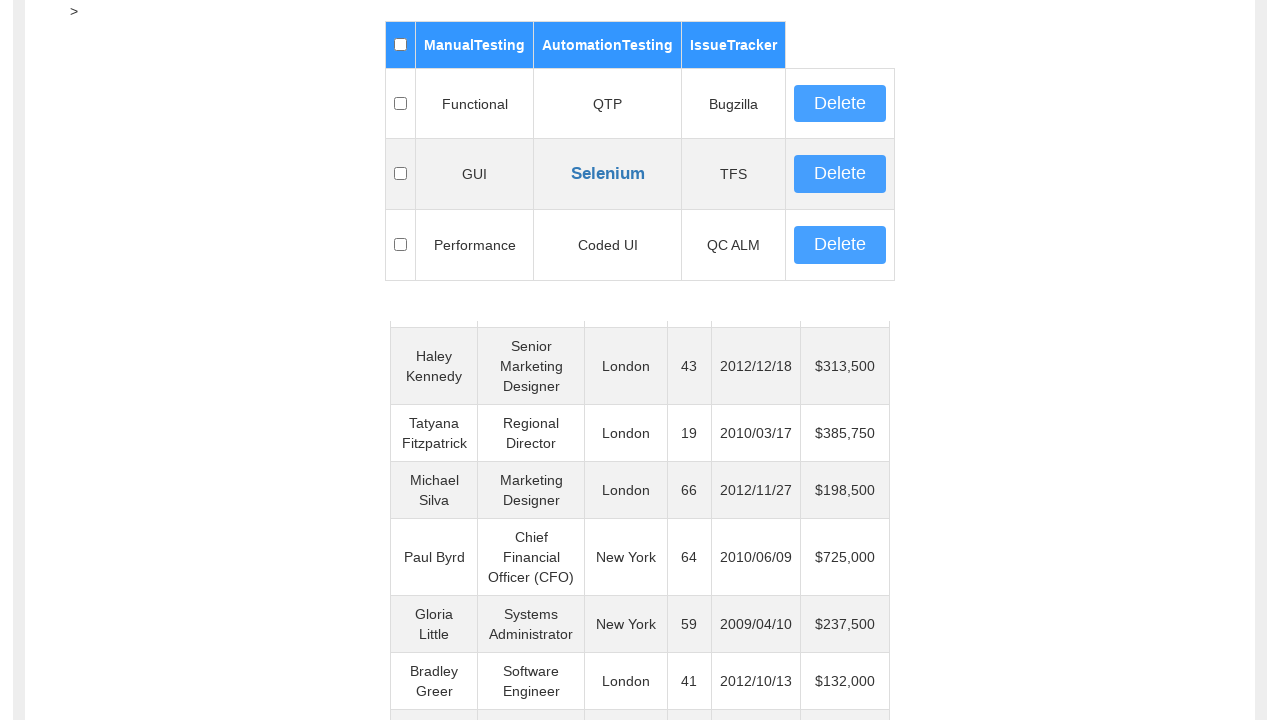

Waited 500ms for scroll animation to complete
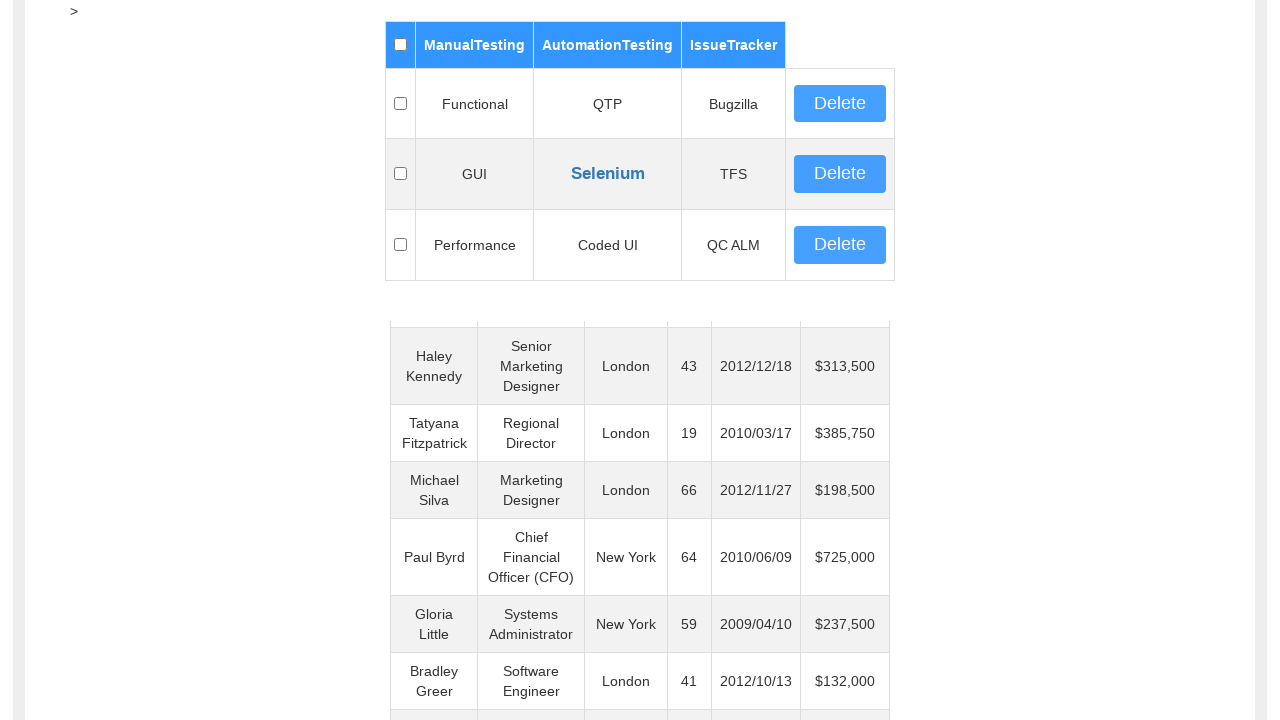

Retrieved text content from table cell
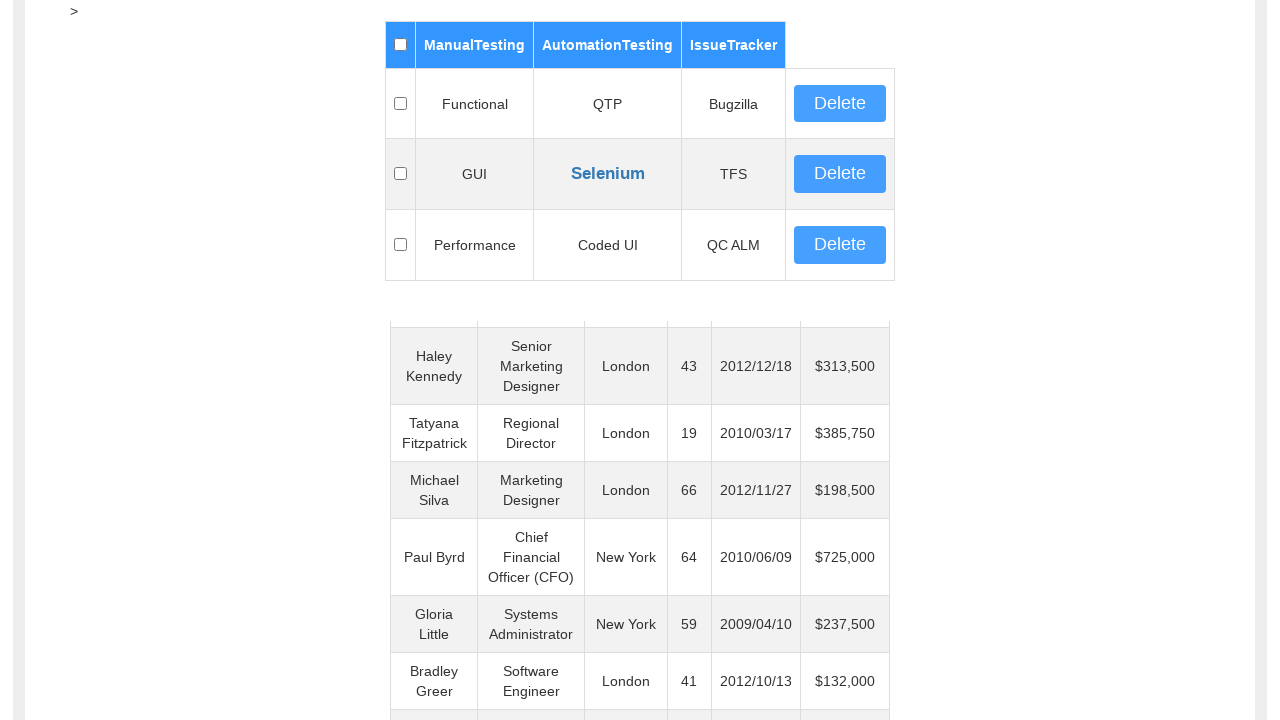

Scrolled table container by 400px vertically
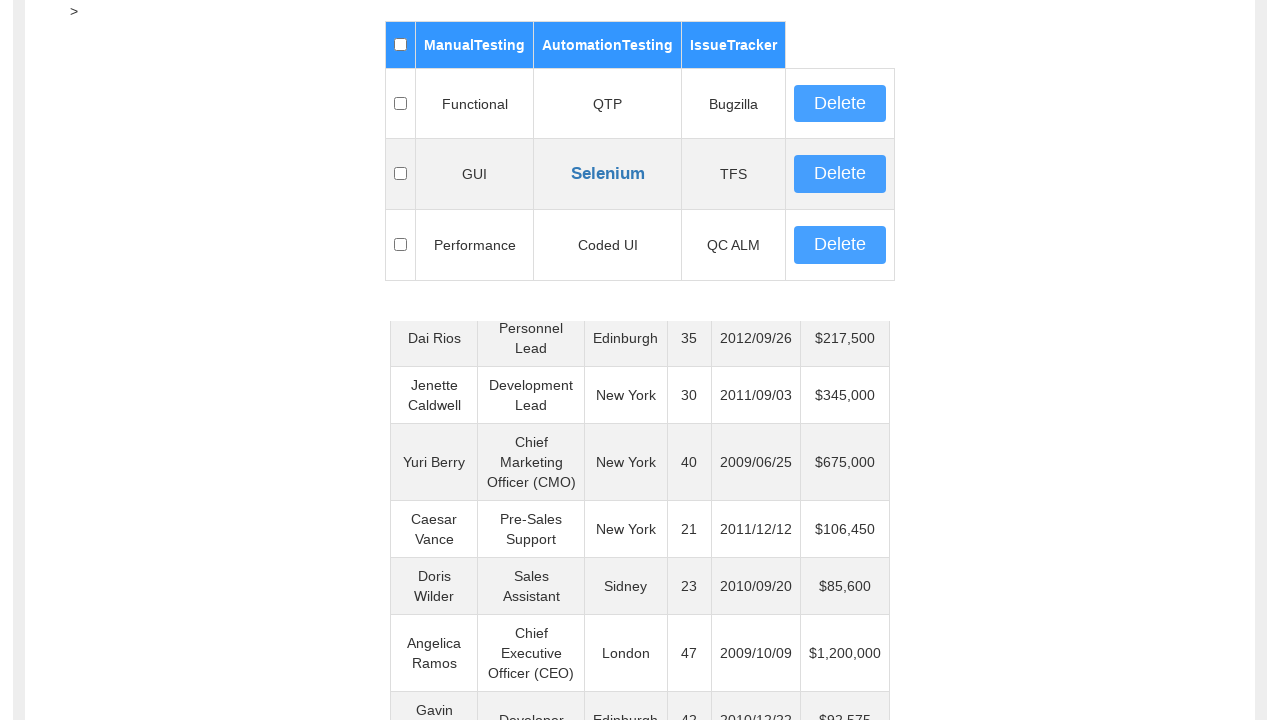

Waited 500ms for scroll animation to complete
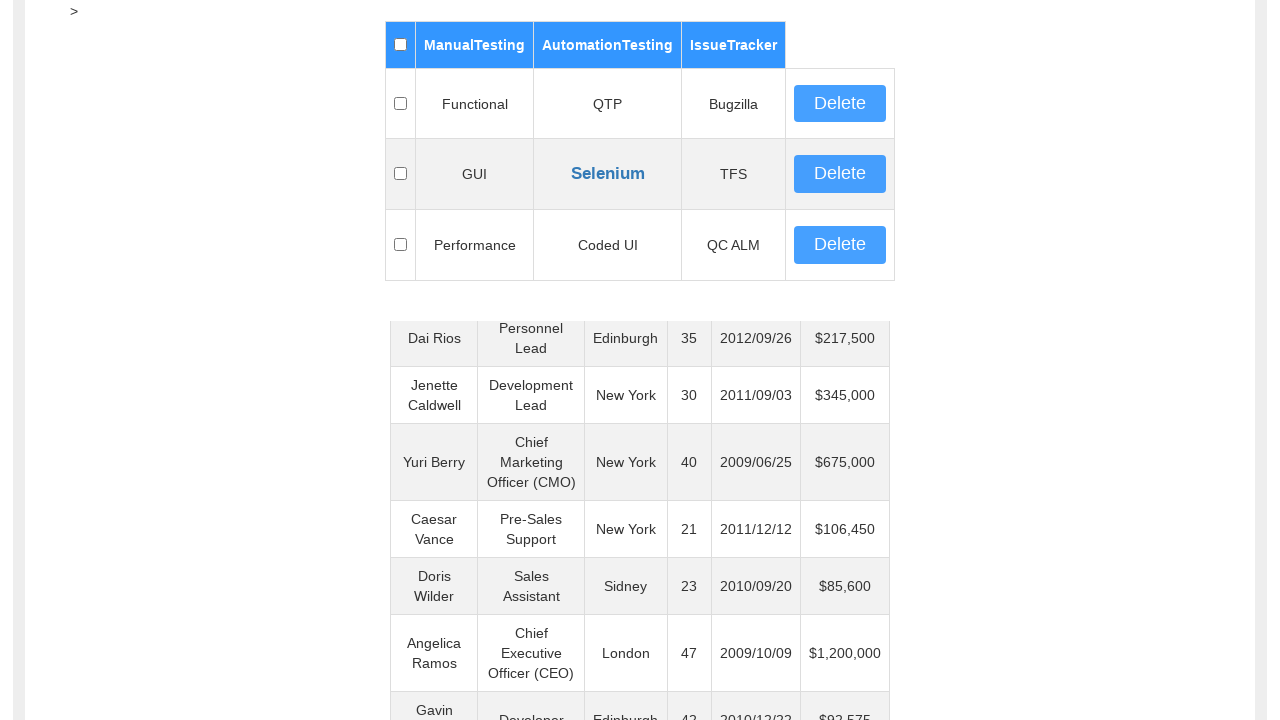

Retrieved text content from table cell
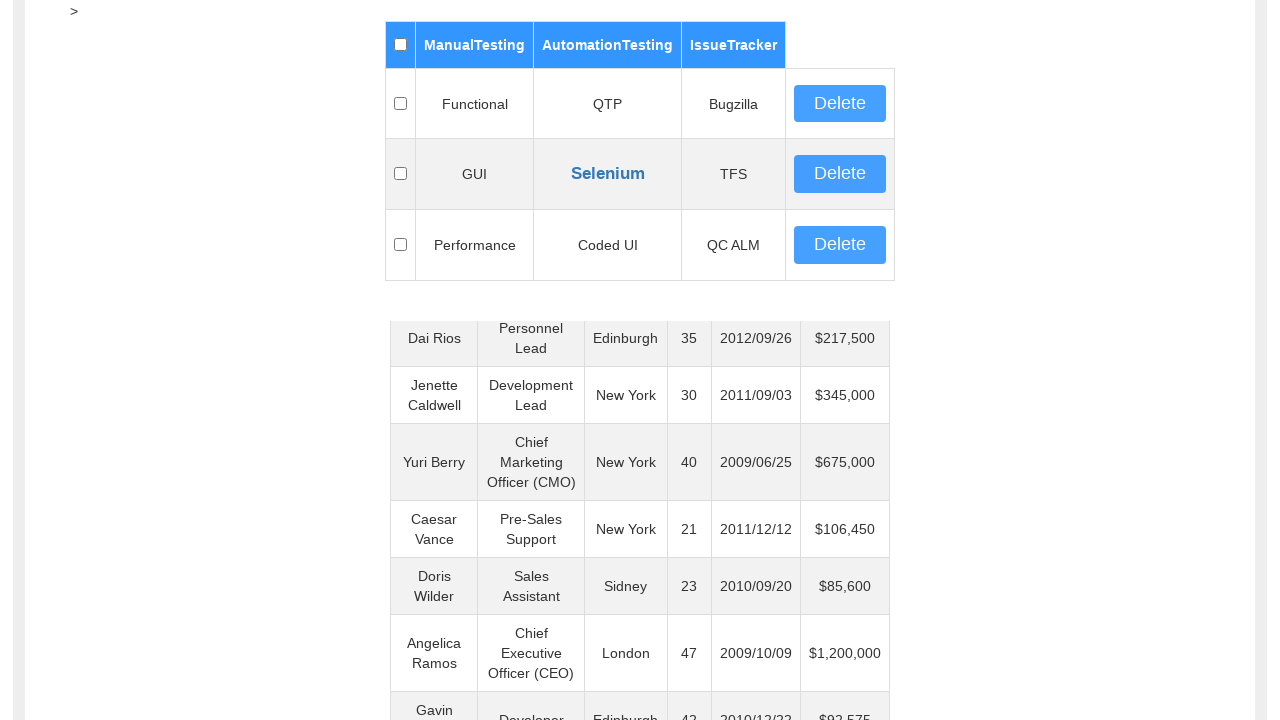

Scrolled table container by 400px vertically
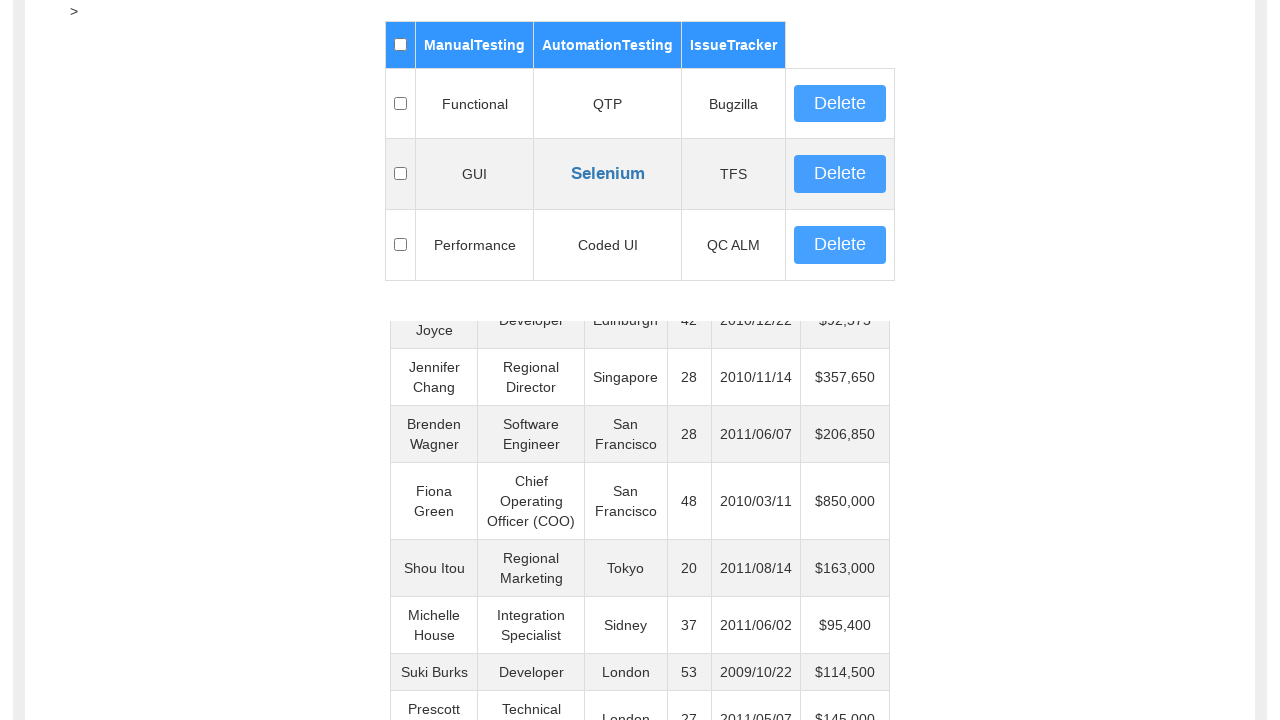

Waited 500ms for scroll animation to complete
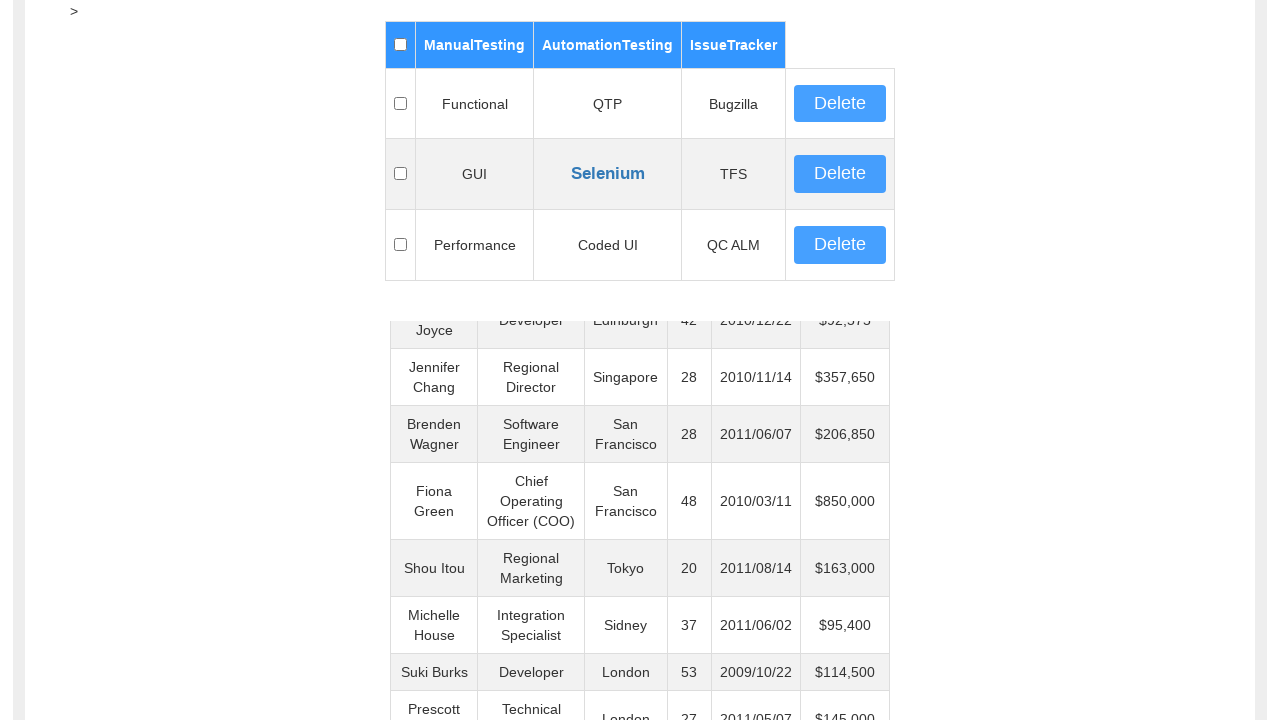

Retrieved text content from table cell
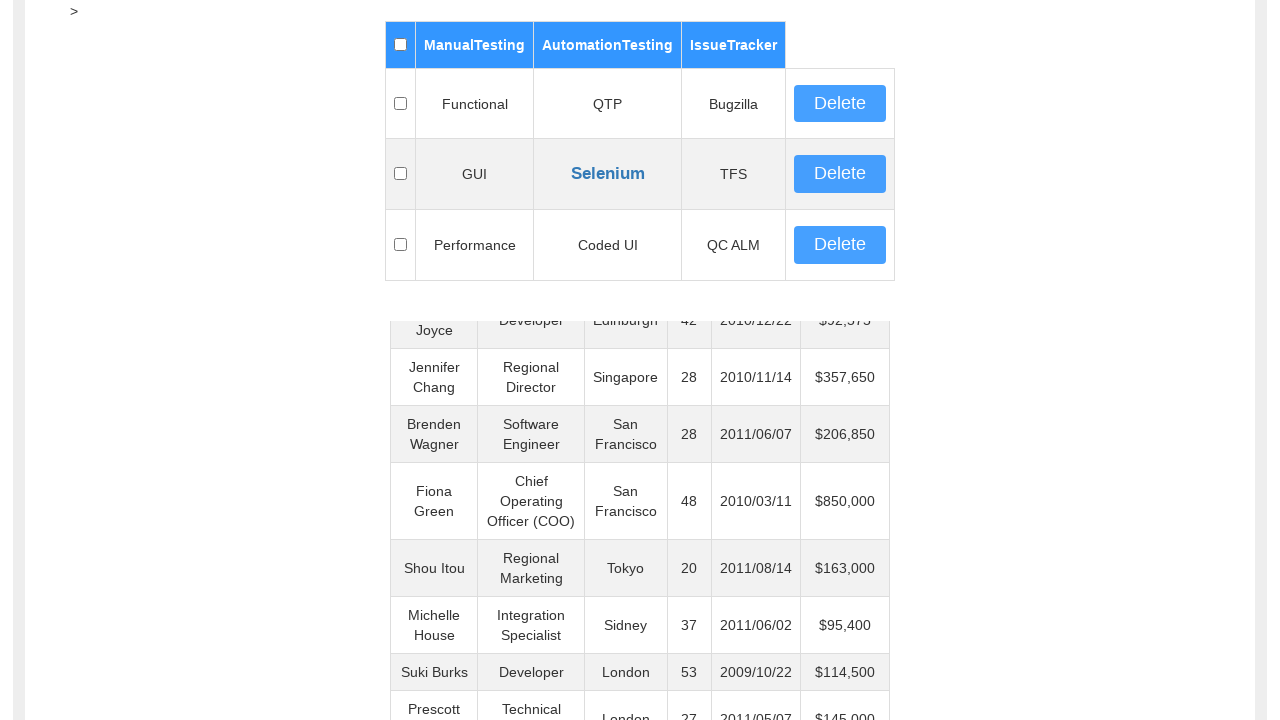

Scrolled table container by 400px vertically
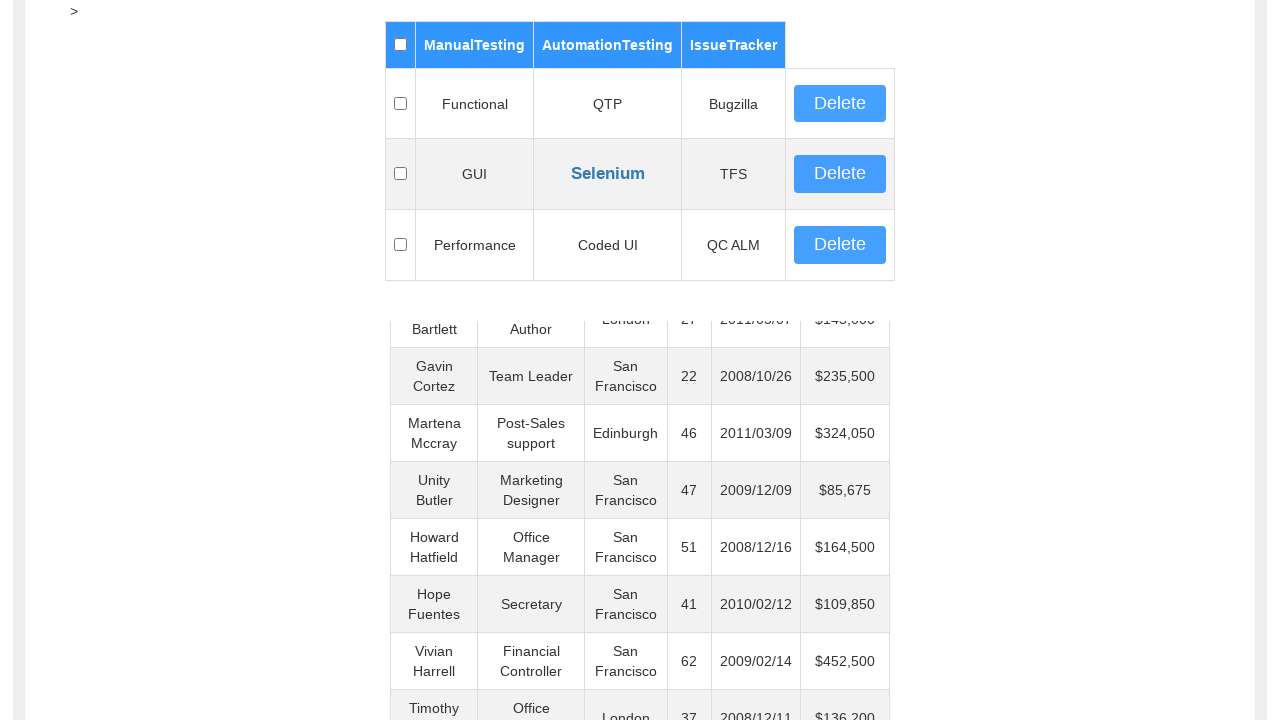

Waited 500ms for scroll animation to complete
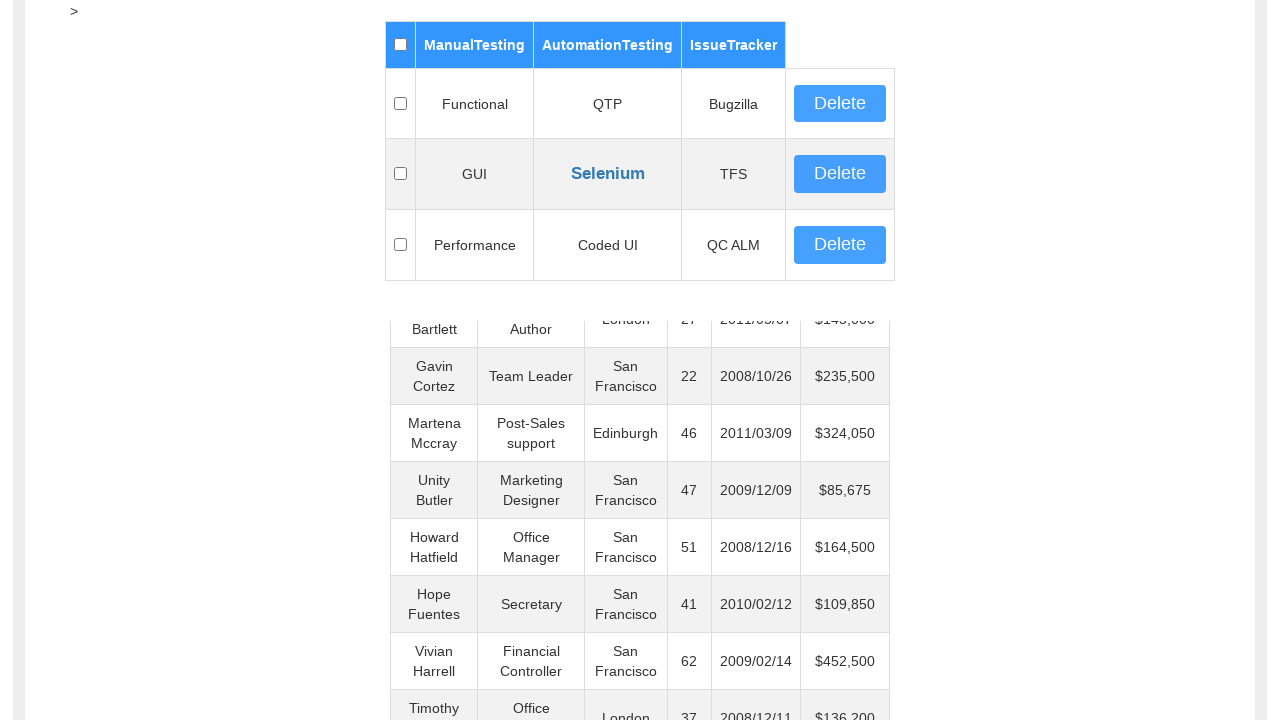

Retrieved text content from table cell
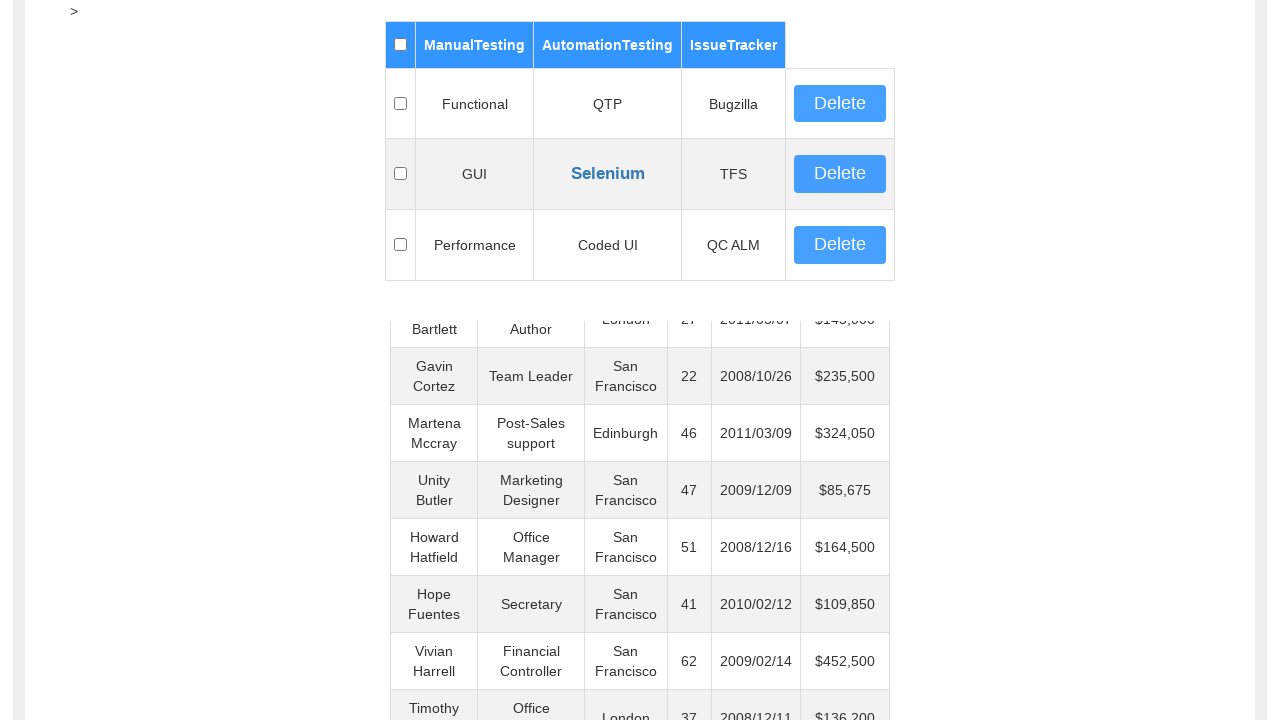

Scrolled table container by 400px vertically
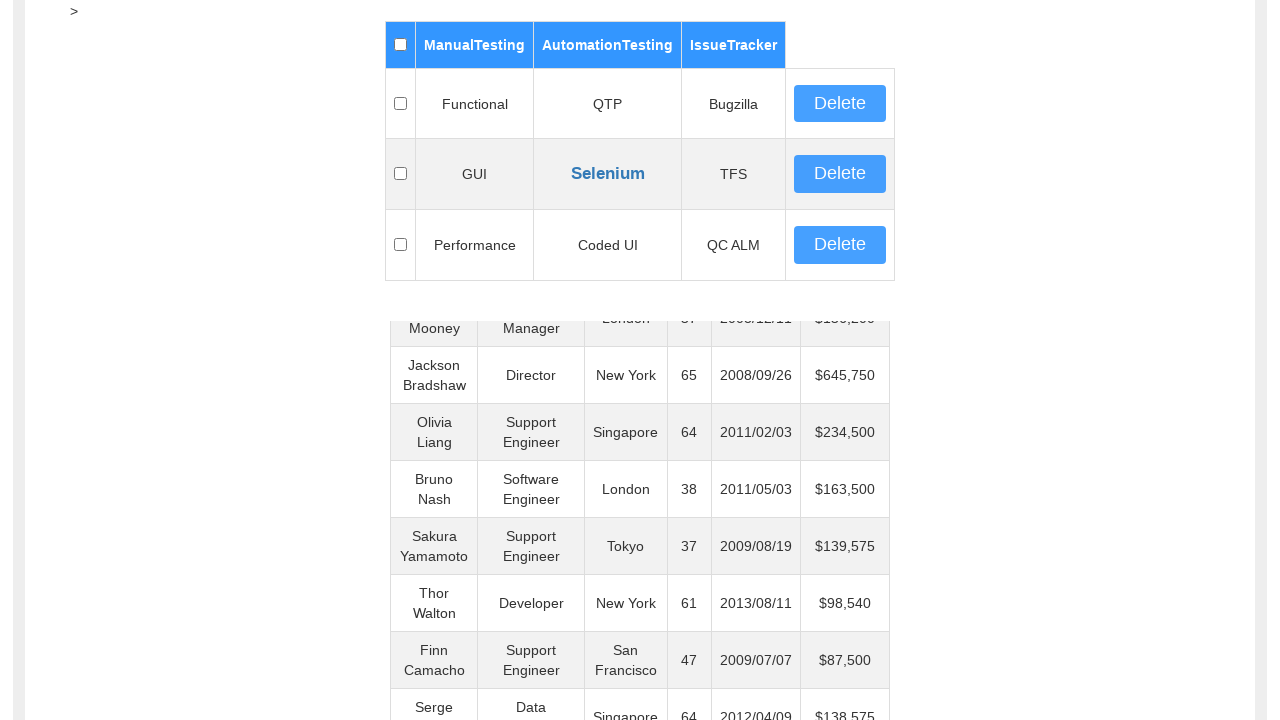

Waited 500ms for scroll animation to complete
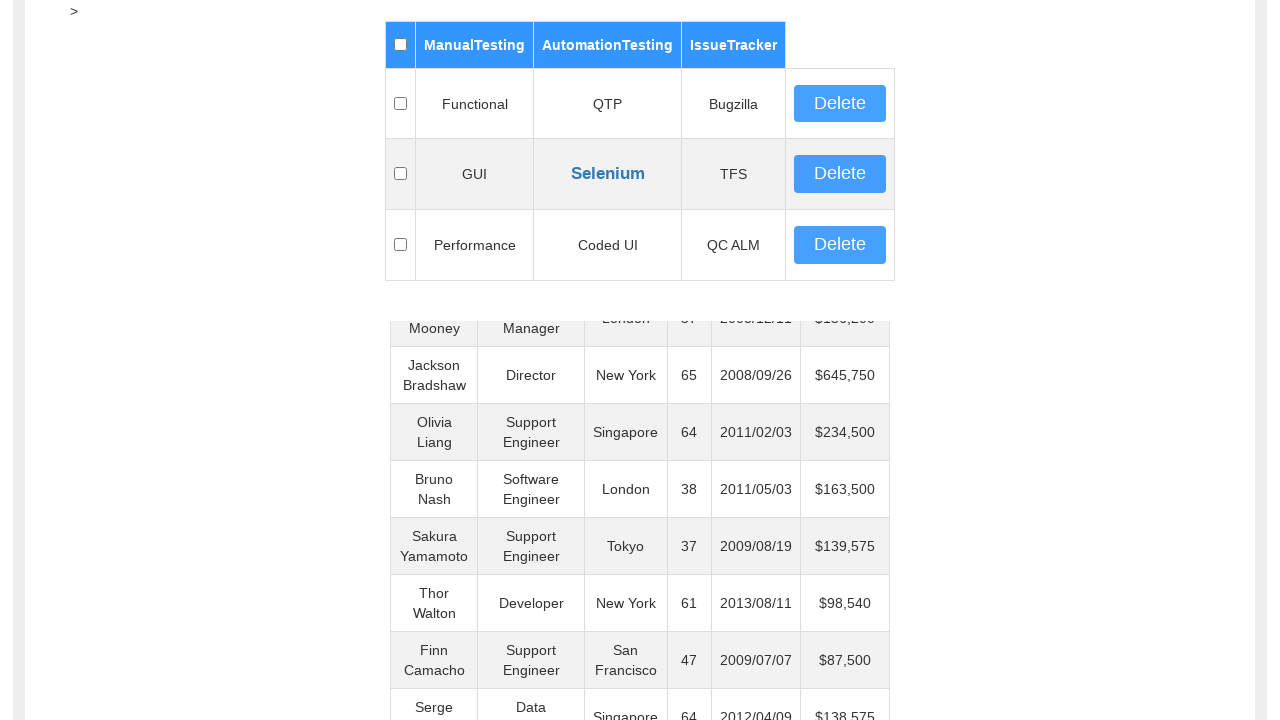

Retrieved text content from table cell
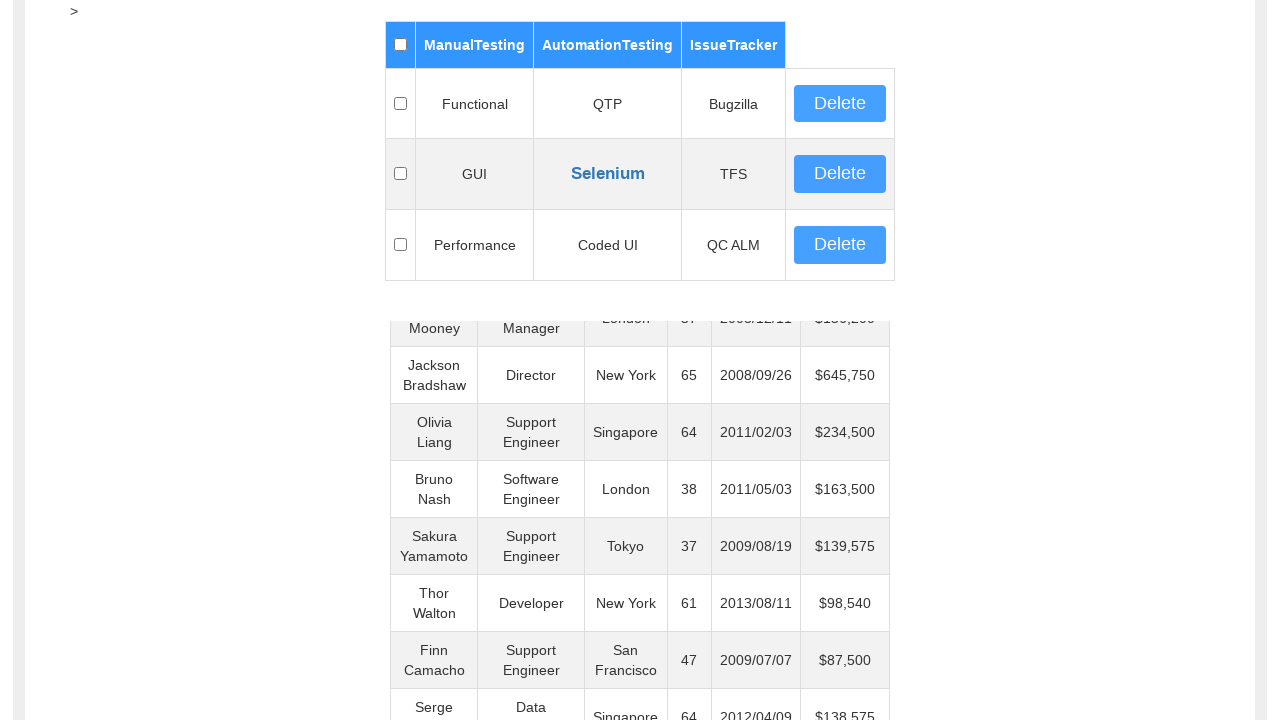

Scrolled table container by 400px vertically
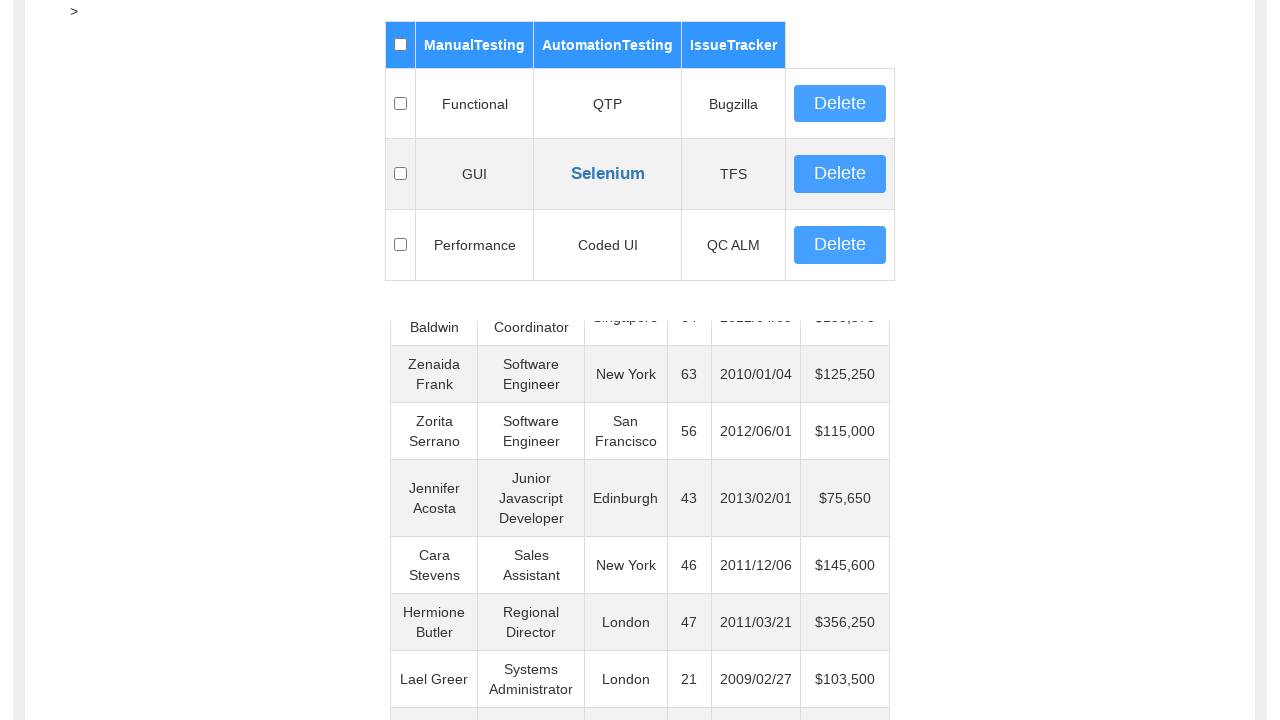

Waited 500ms for scroll animation to complete
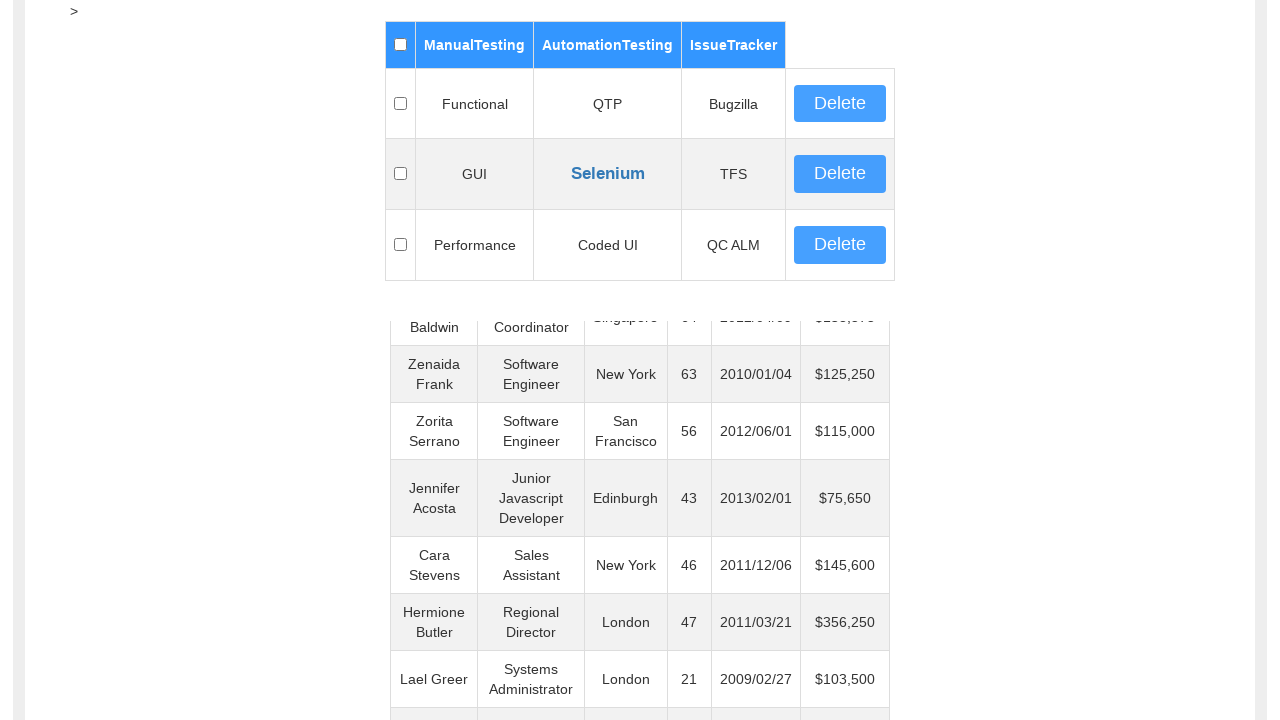

Retrieved text content from table cell
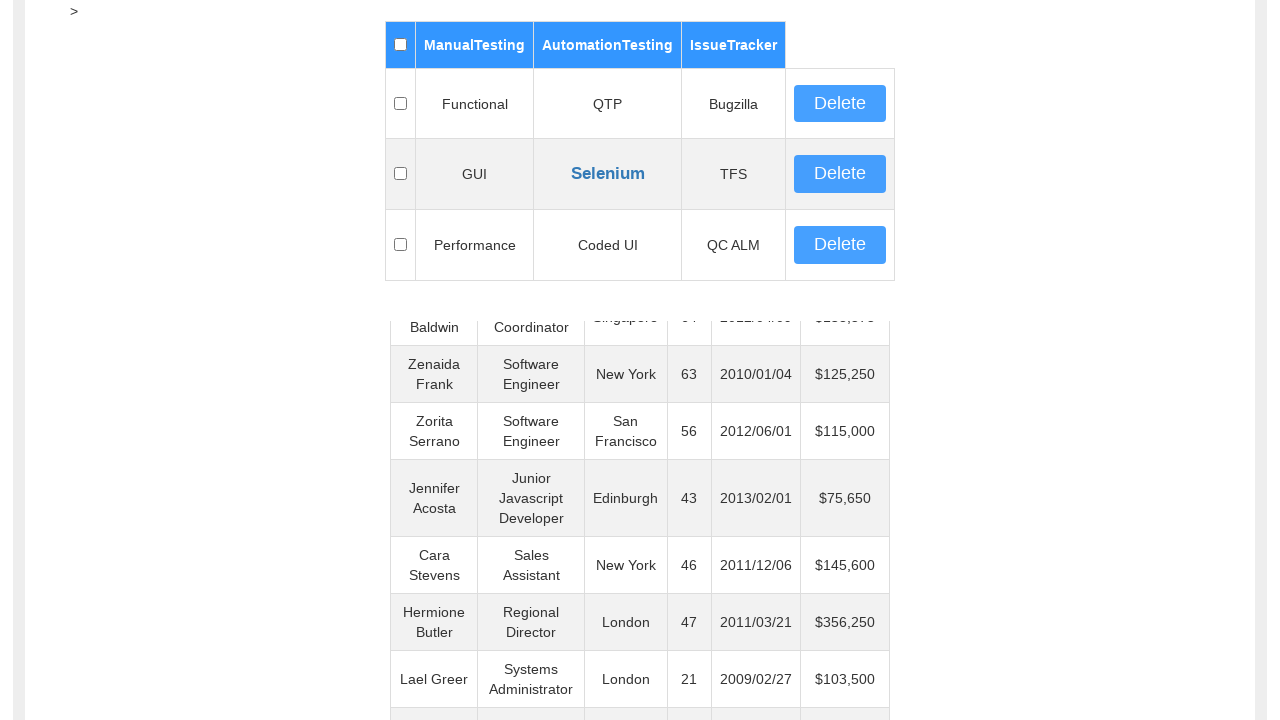

Scrolled table container by 400px vertically
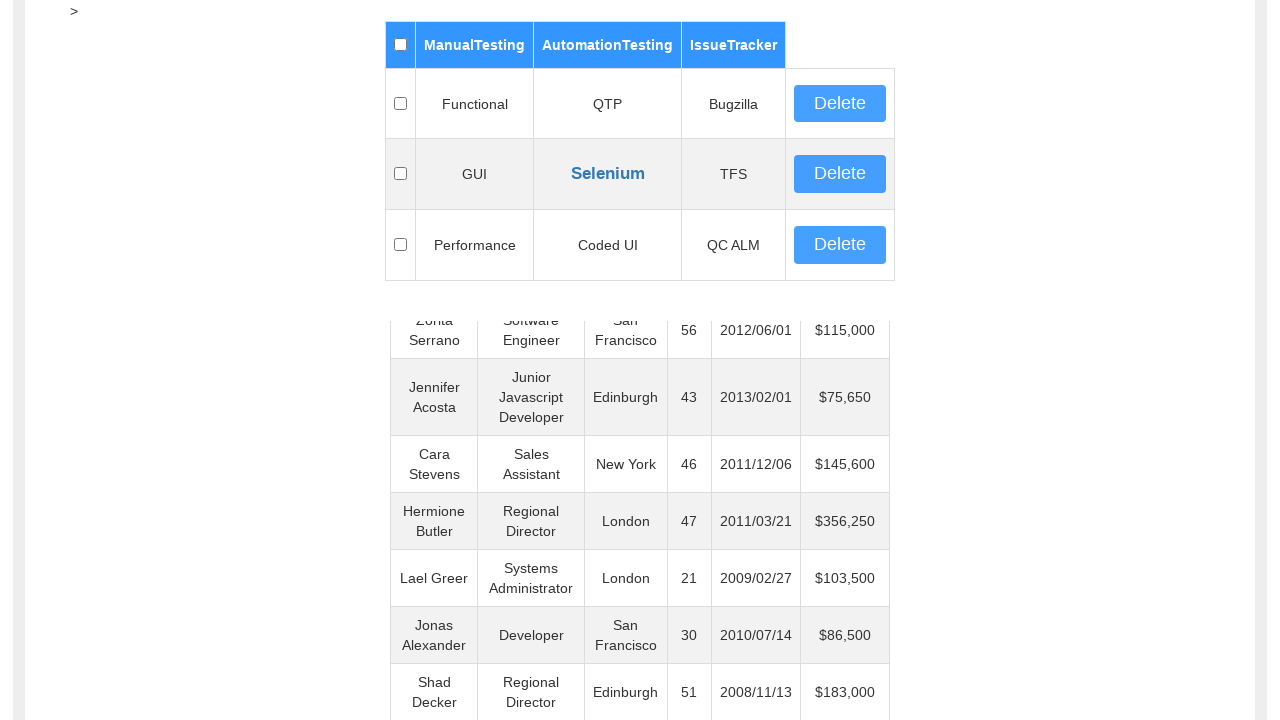

Waited 500ms for scroll animation to complete
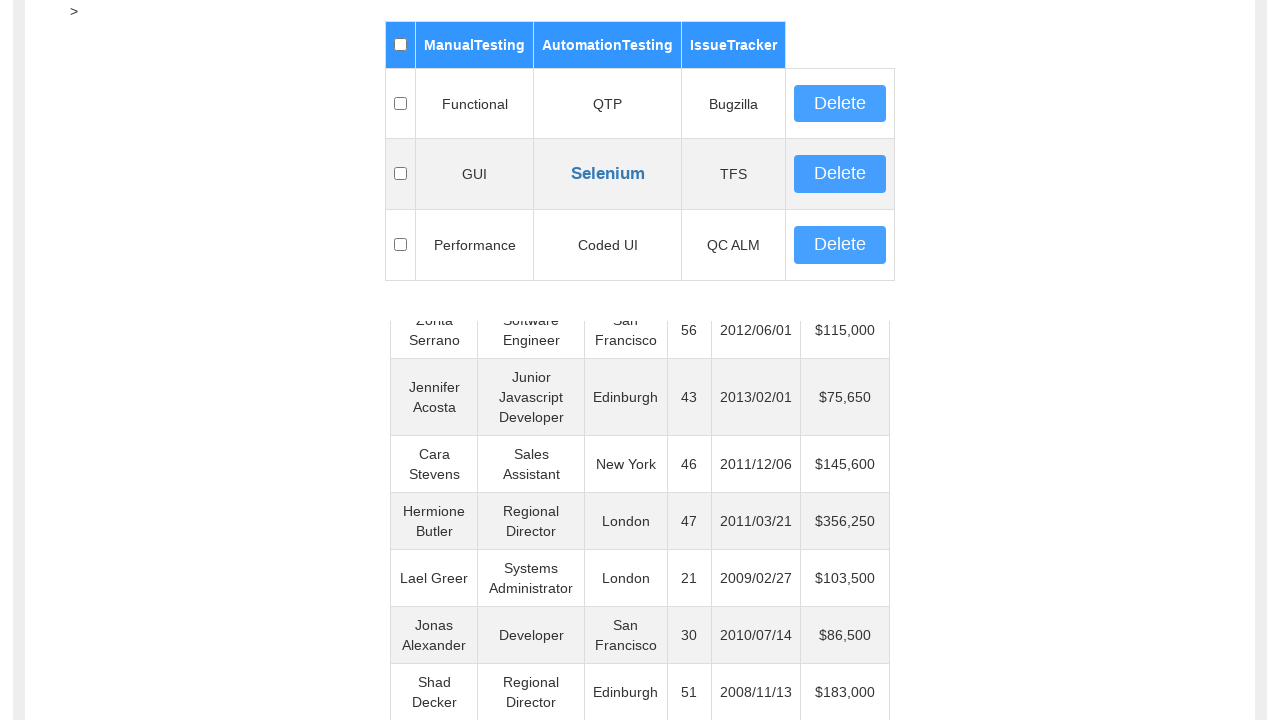

Retrieved text content from table cell
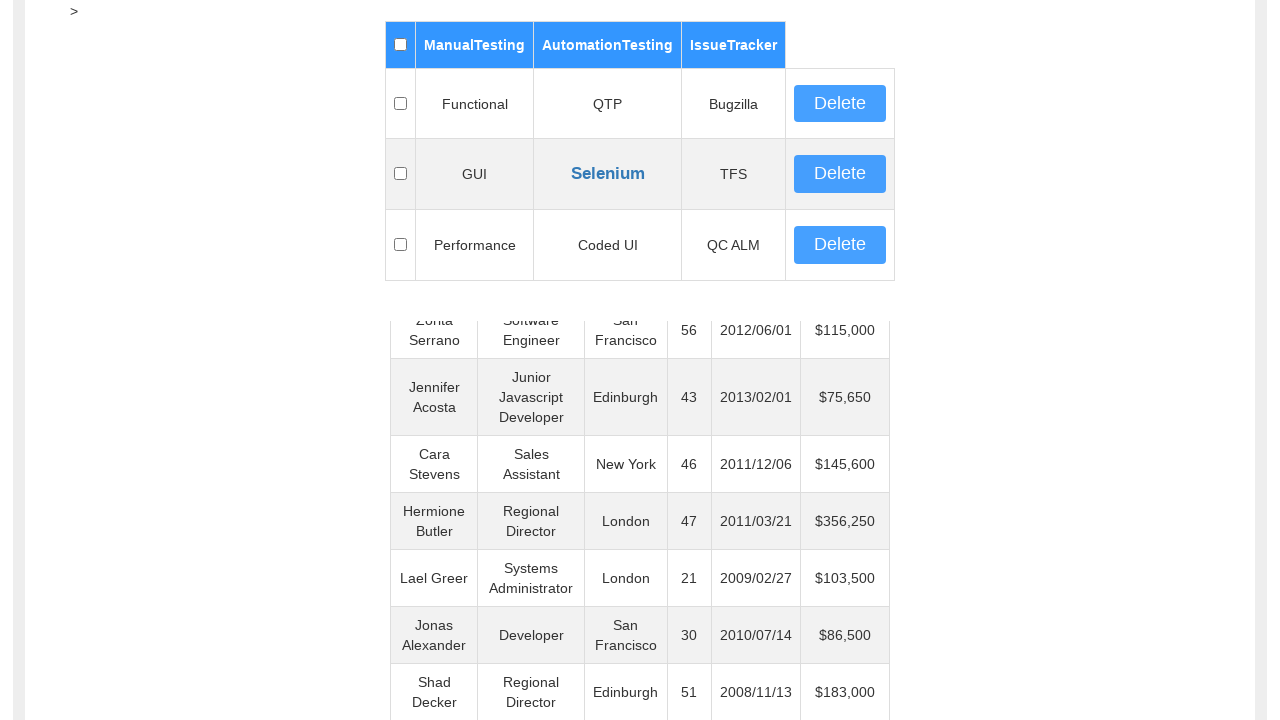

Scrolled table container by 400px vertically
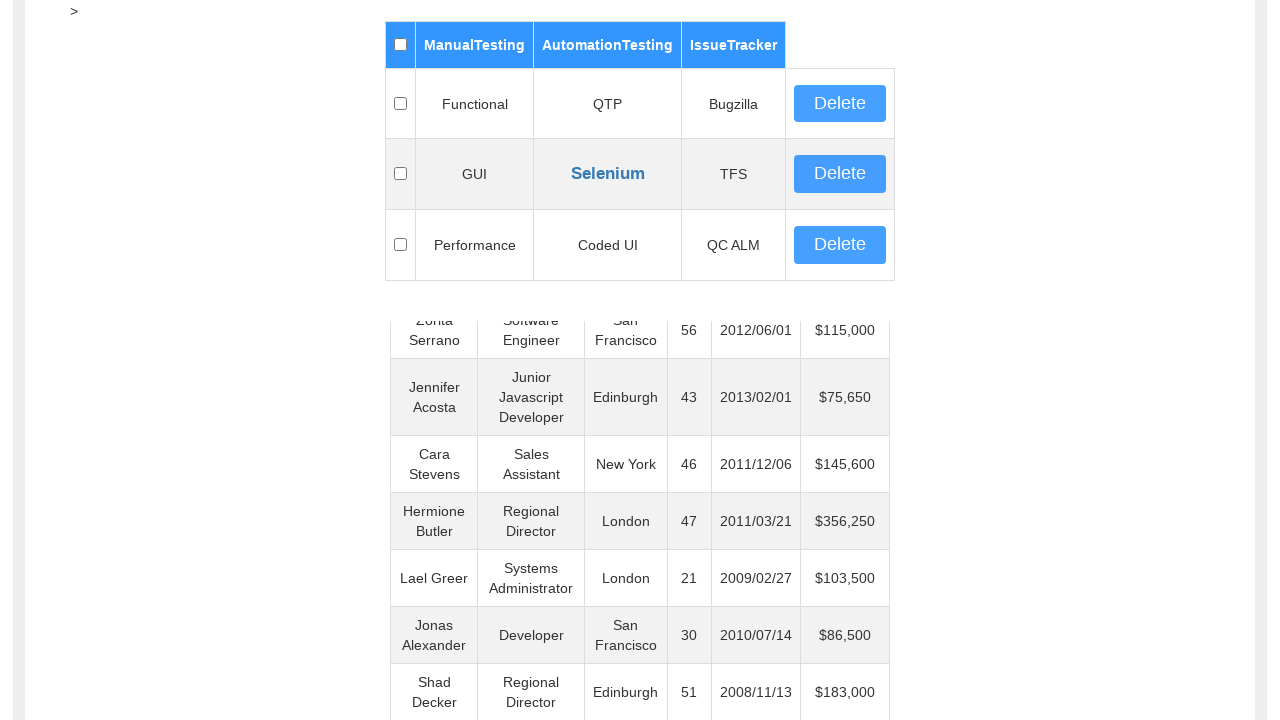

Waited 500ms for scroll animation to complete
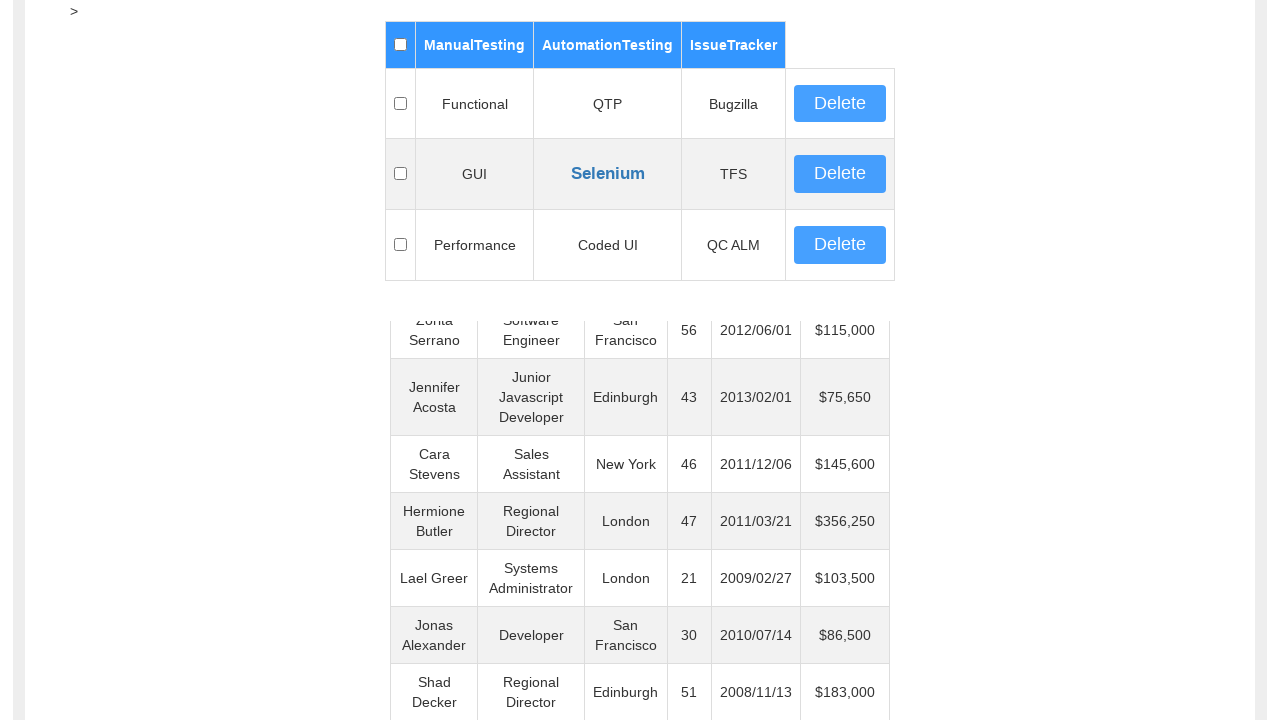

Retrieved text content from table cell
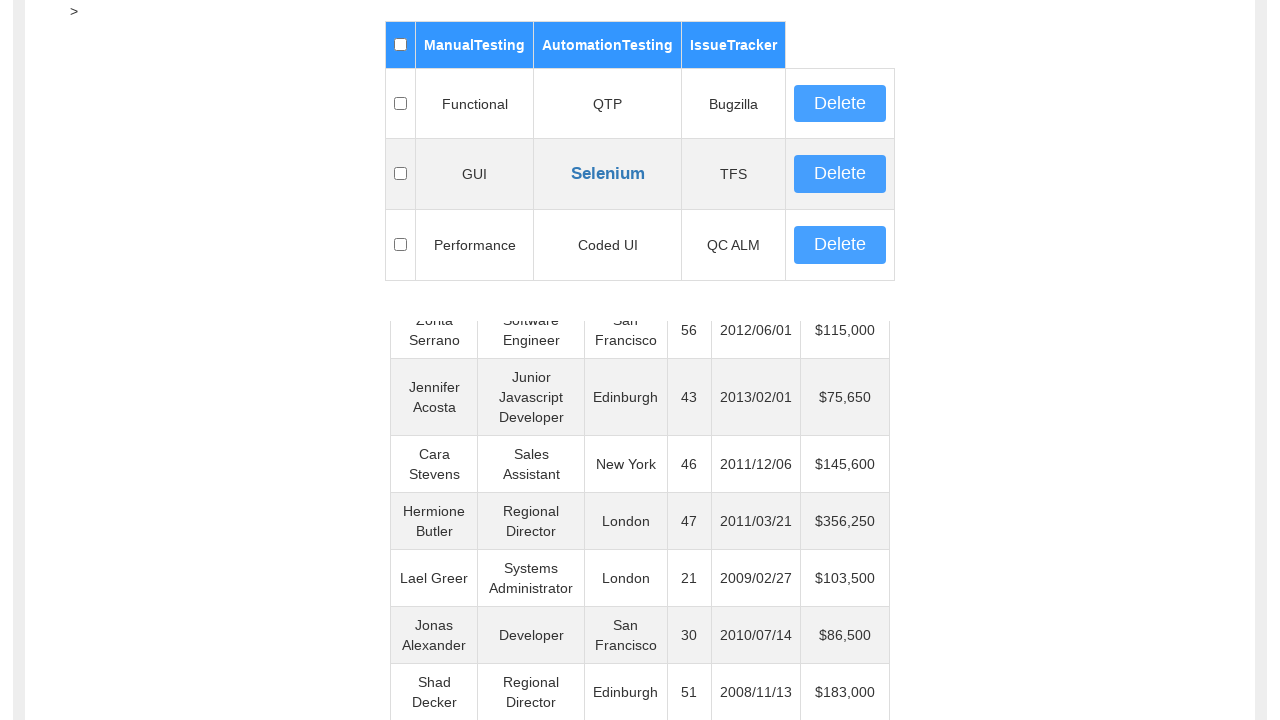

Scrolled table container by 400px vertically
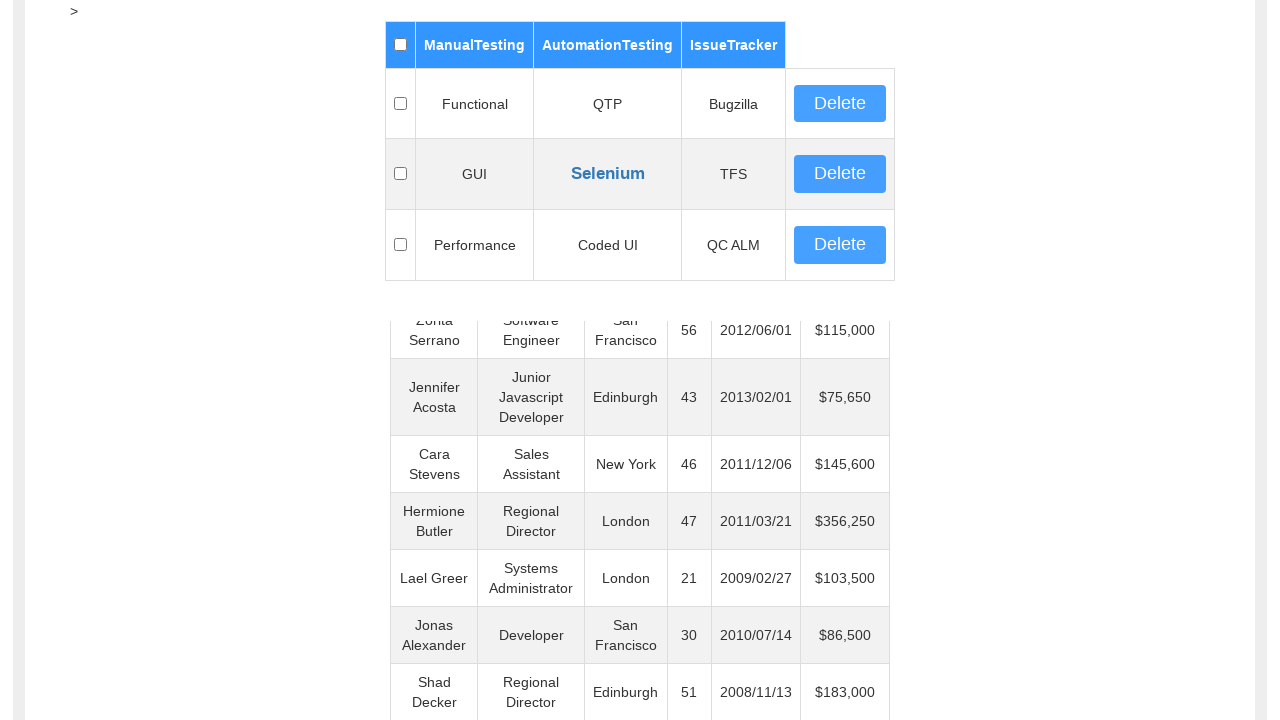

Waited 500ms for scroll animation to complete
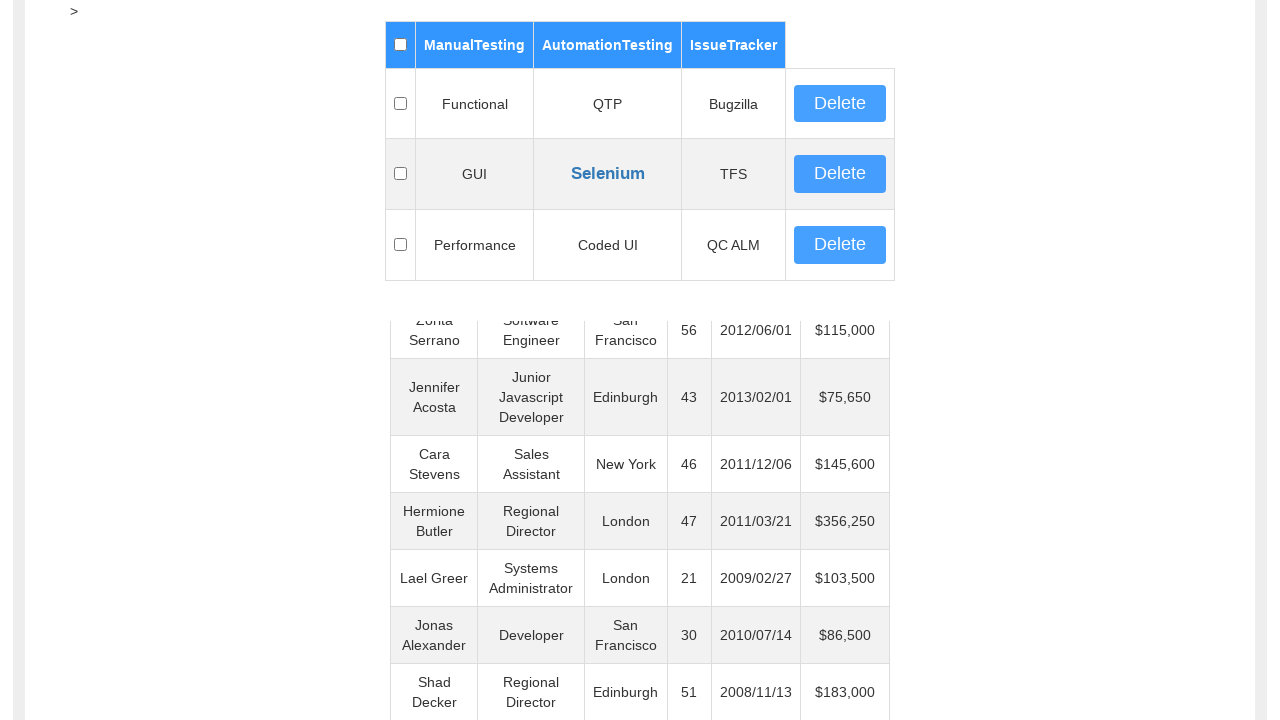

Retrieved text content from table cell
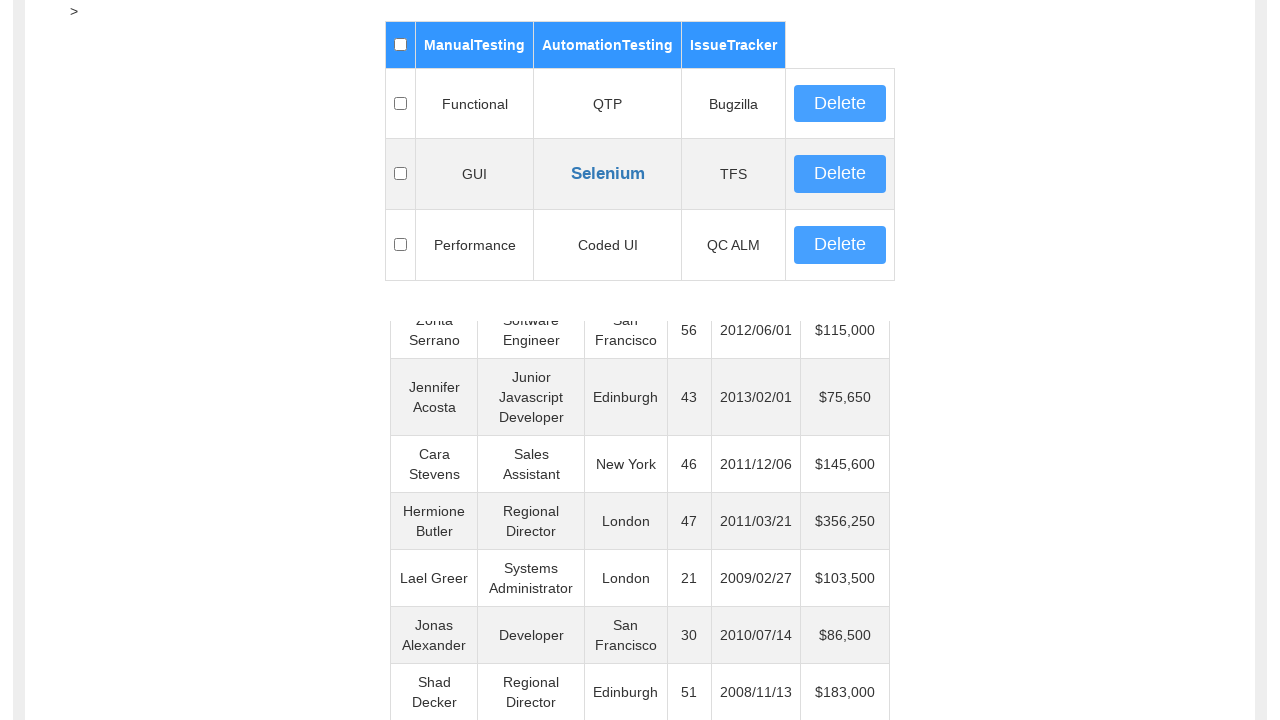

Scrolled table container by 400px vertically
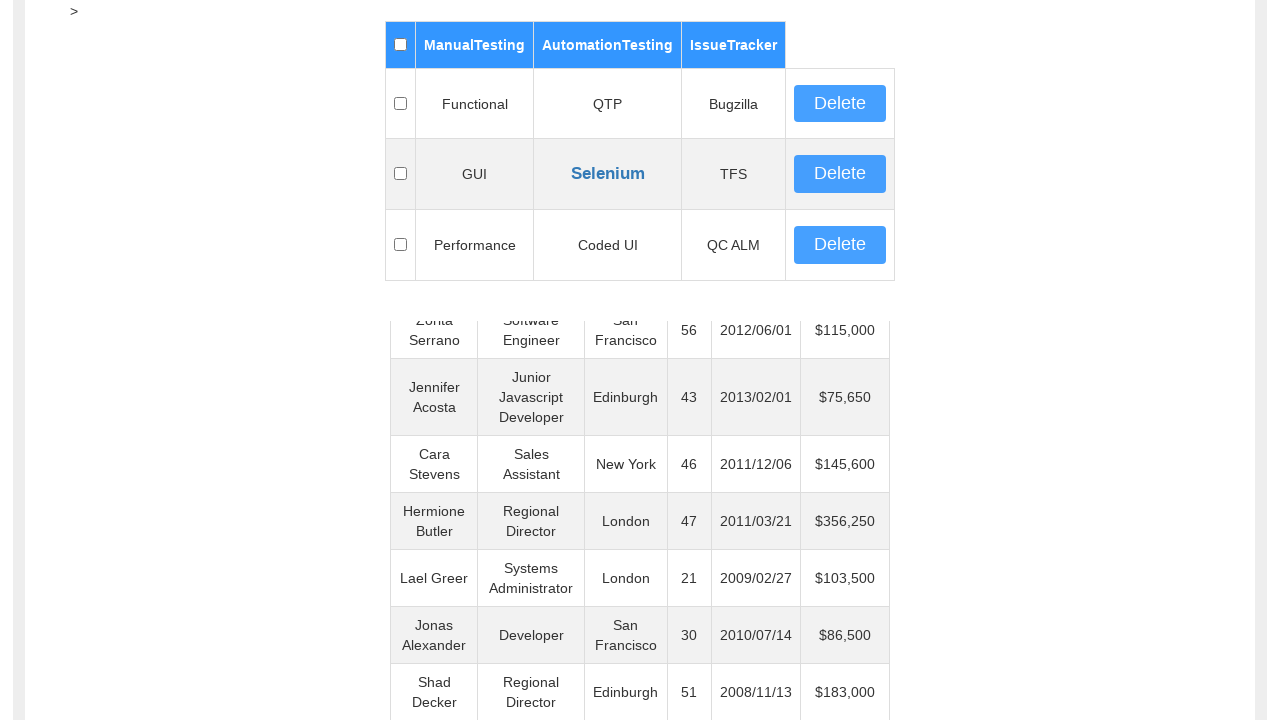

Waited 500ms for scroll animation to complete
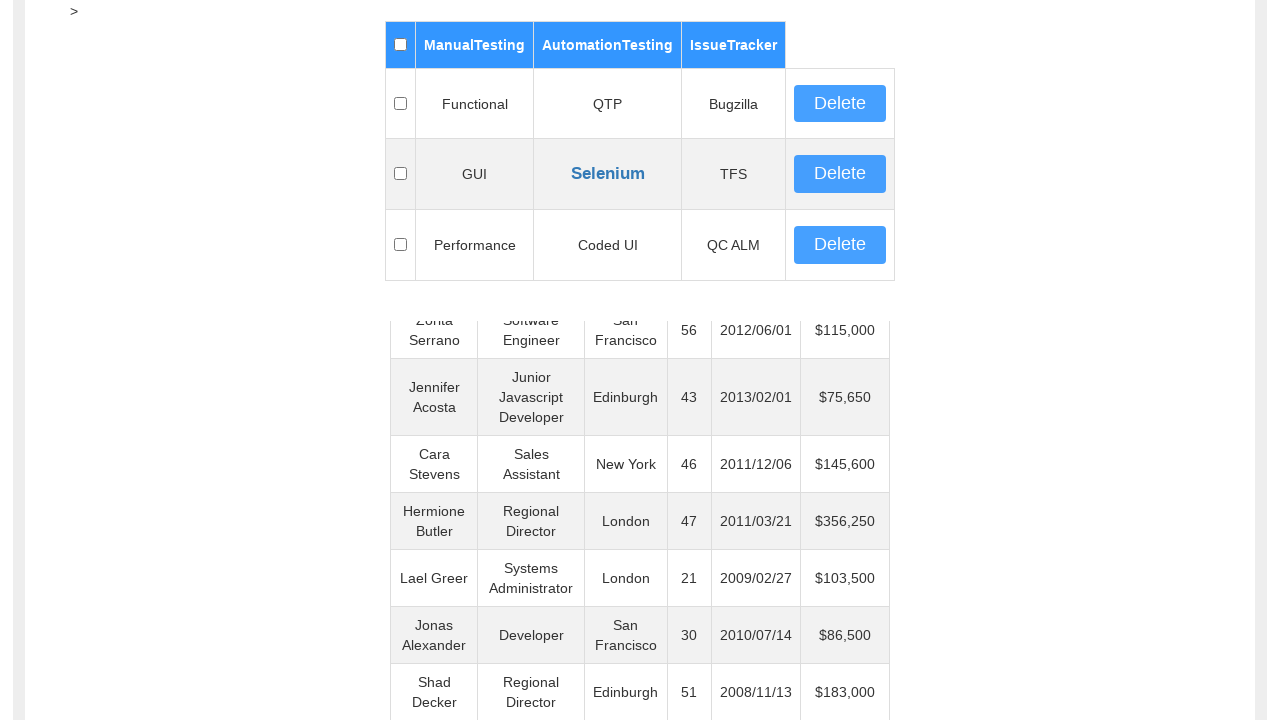

Retrieved text content from table cell
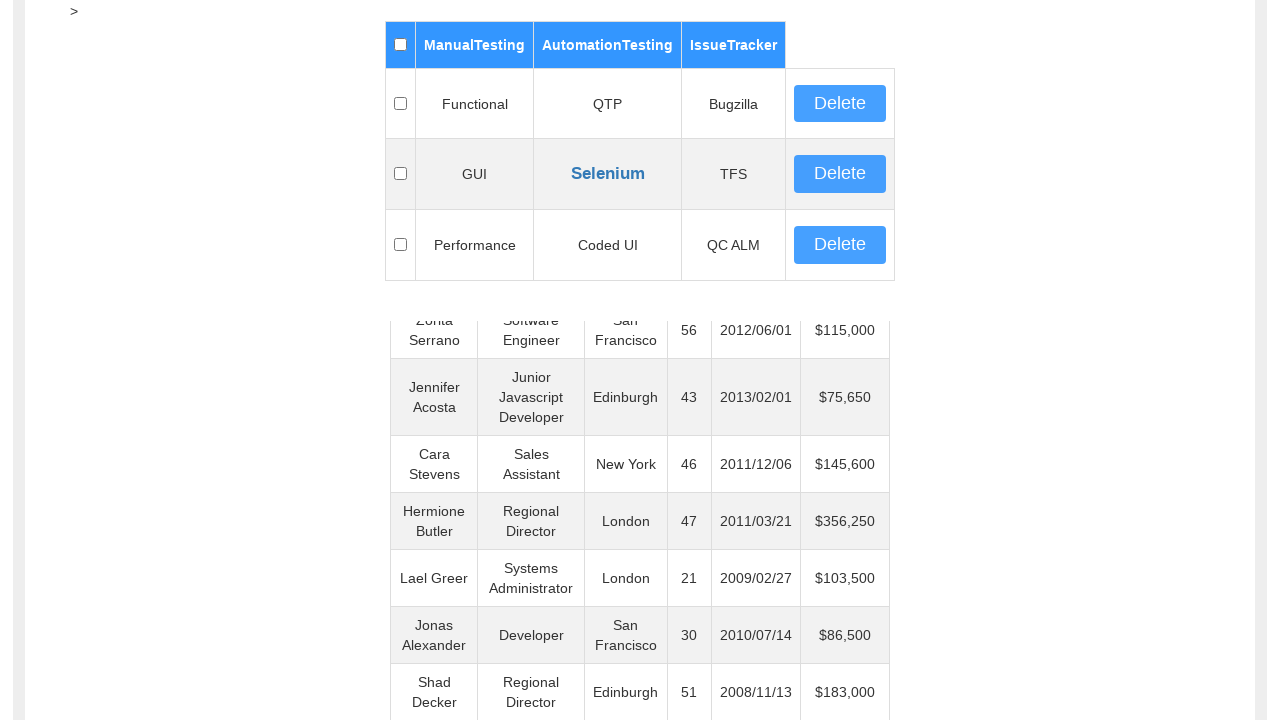

Scrolled table container by 400px vertically
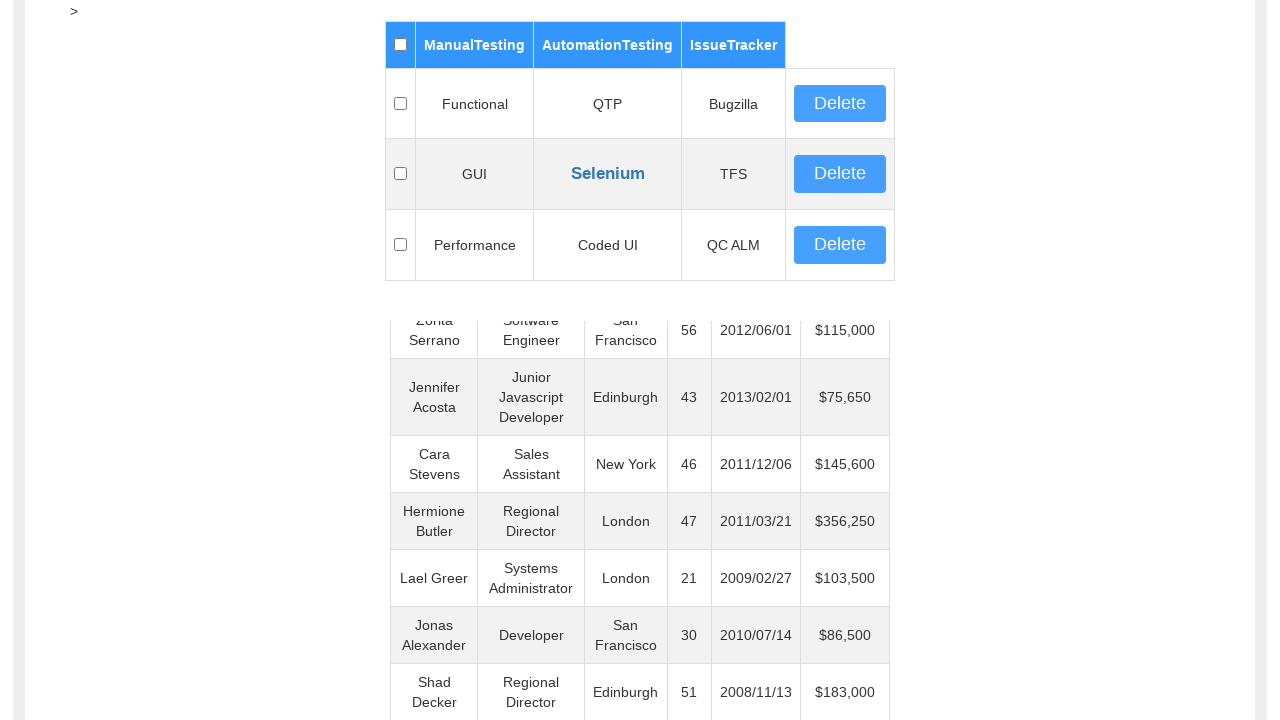

Waited 500ms for scroll animation to complete
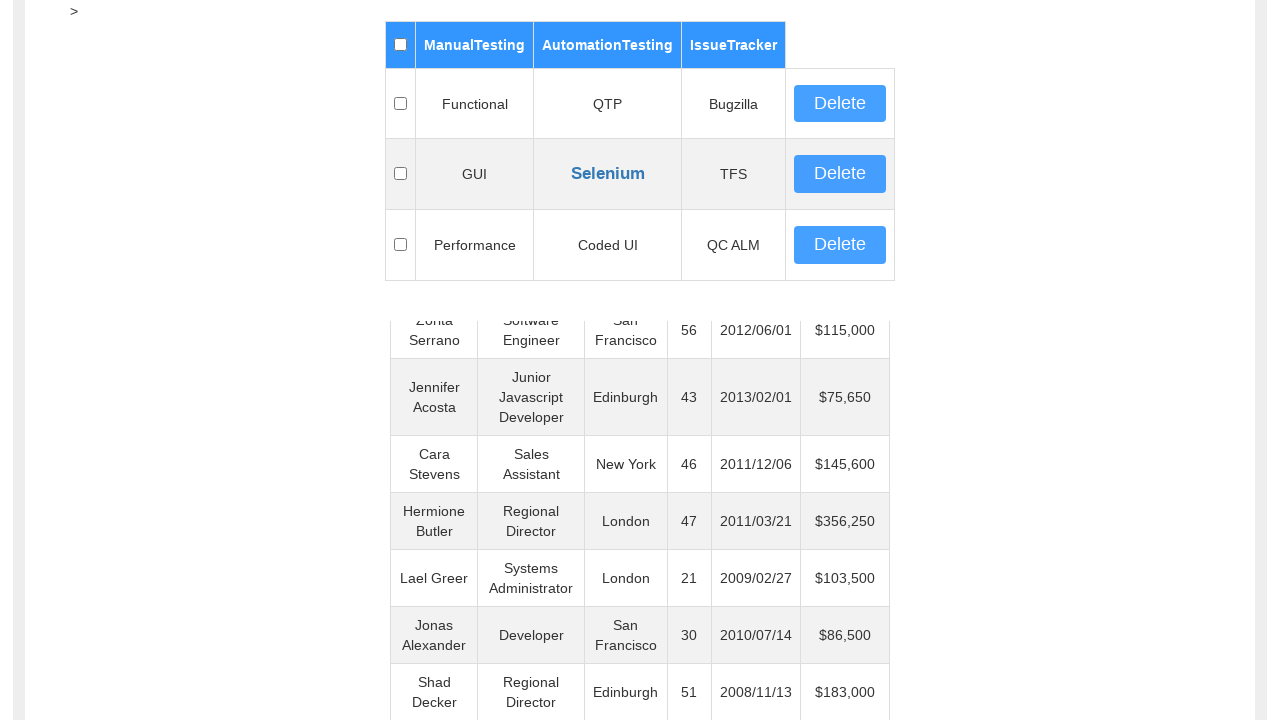

Retrieved text content from table cell
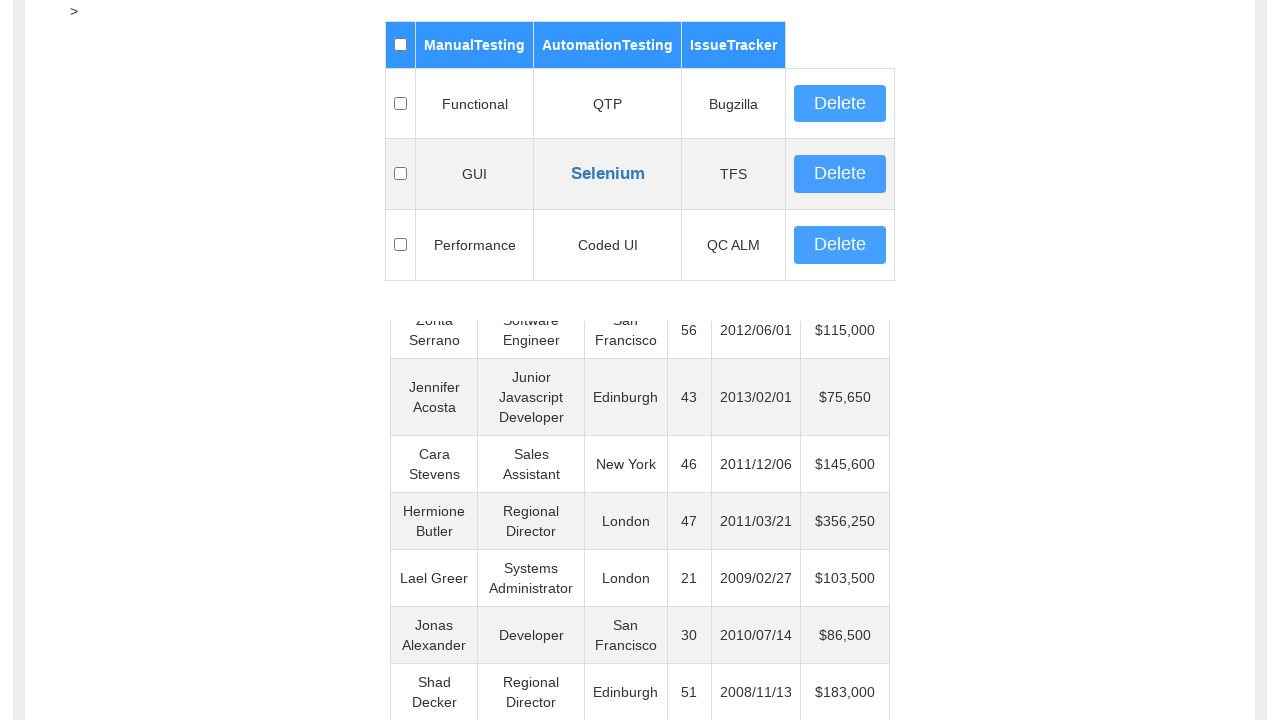

Scrolled table container by 400px vertically
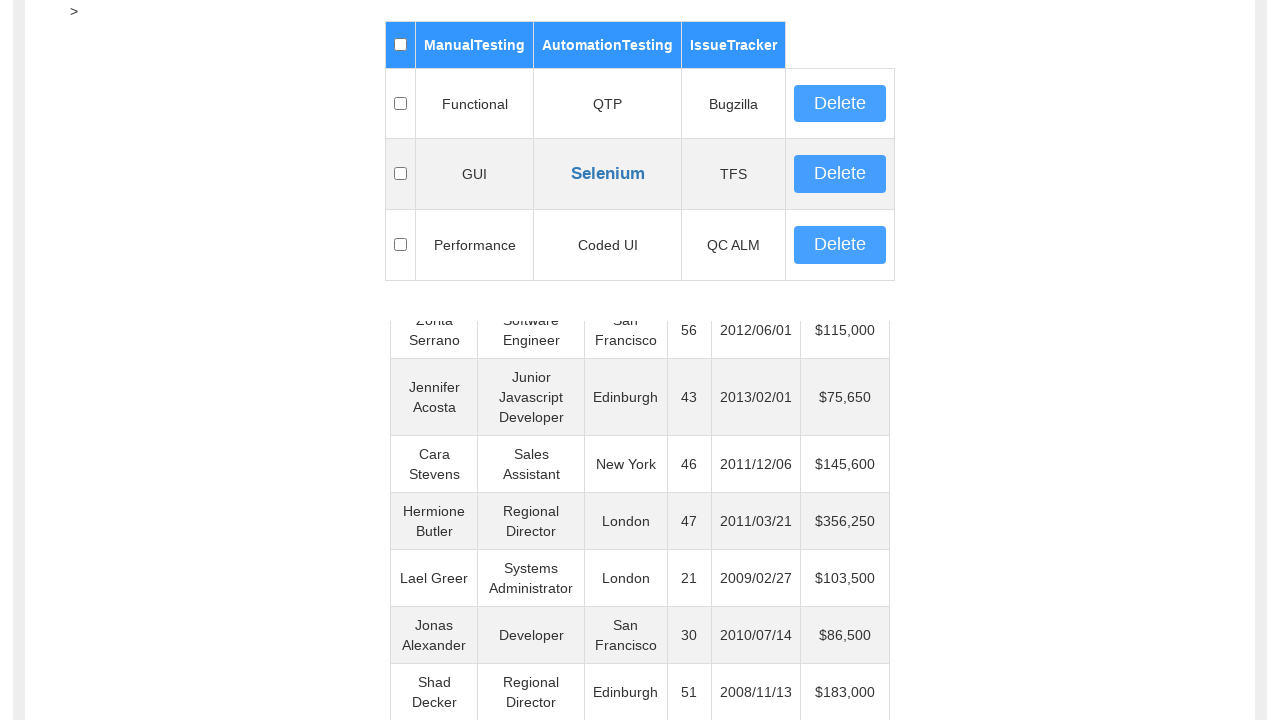

Waited 500ms for scroll animation to complete
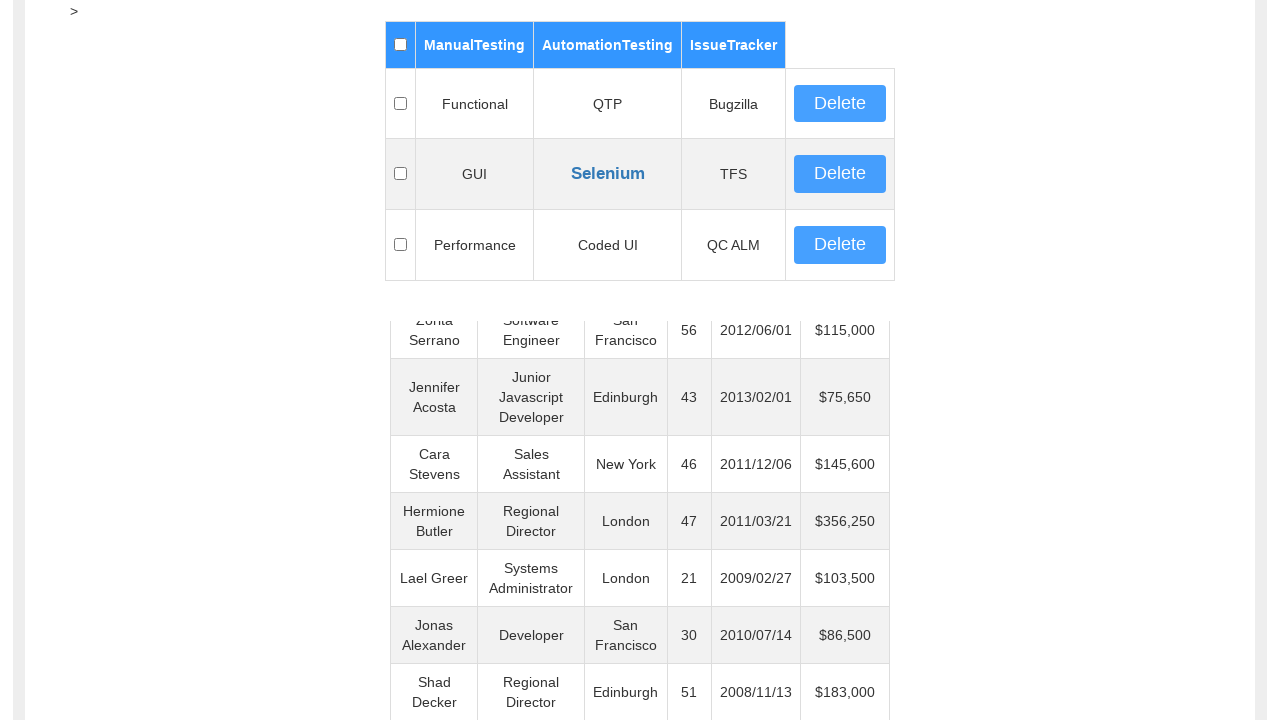

Retrieved text content from table cell
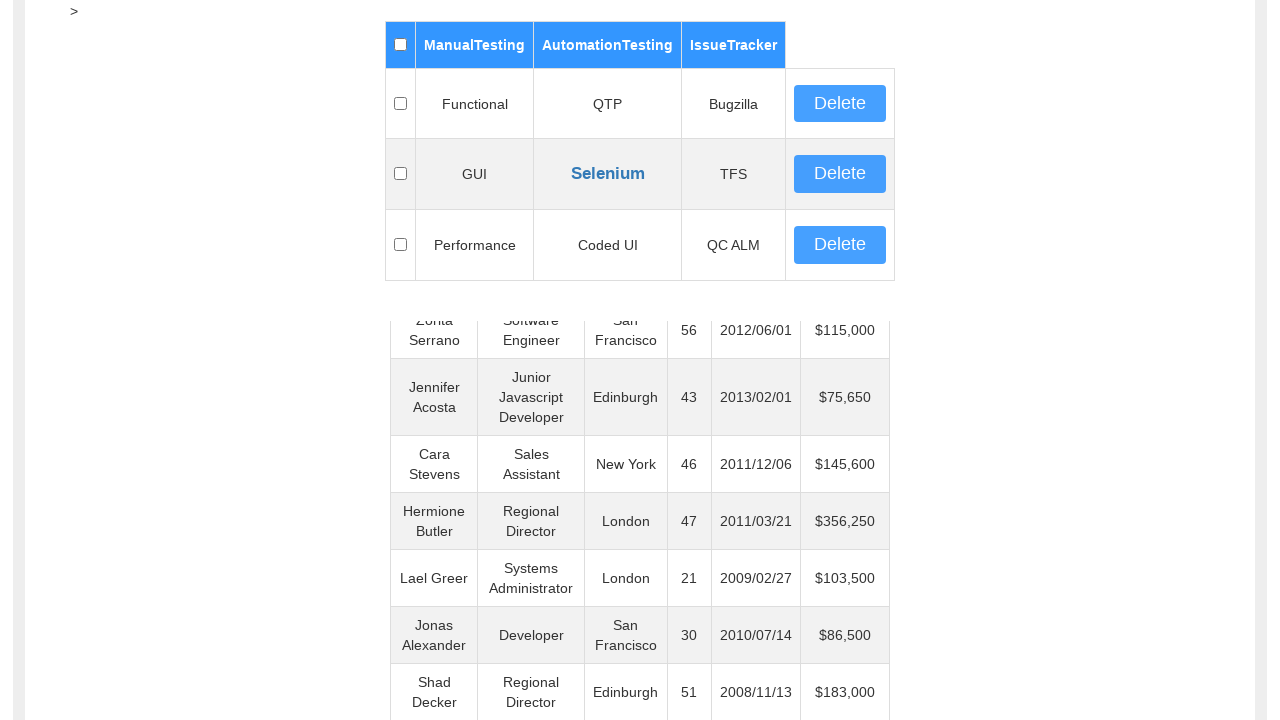

Scrolled table container by 400px vertically
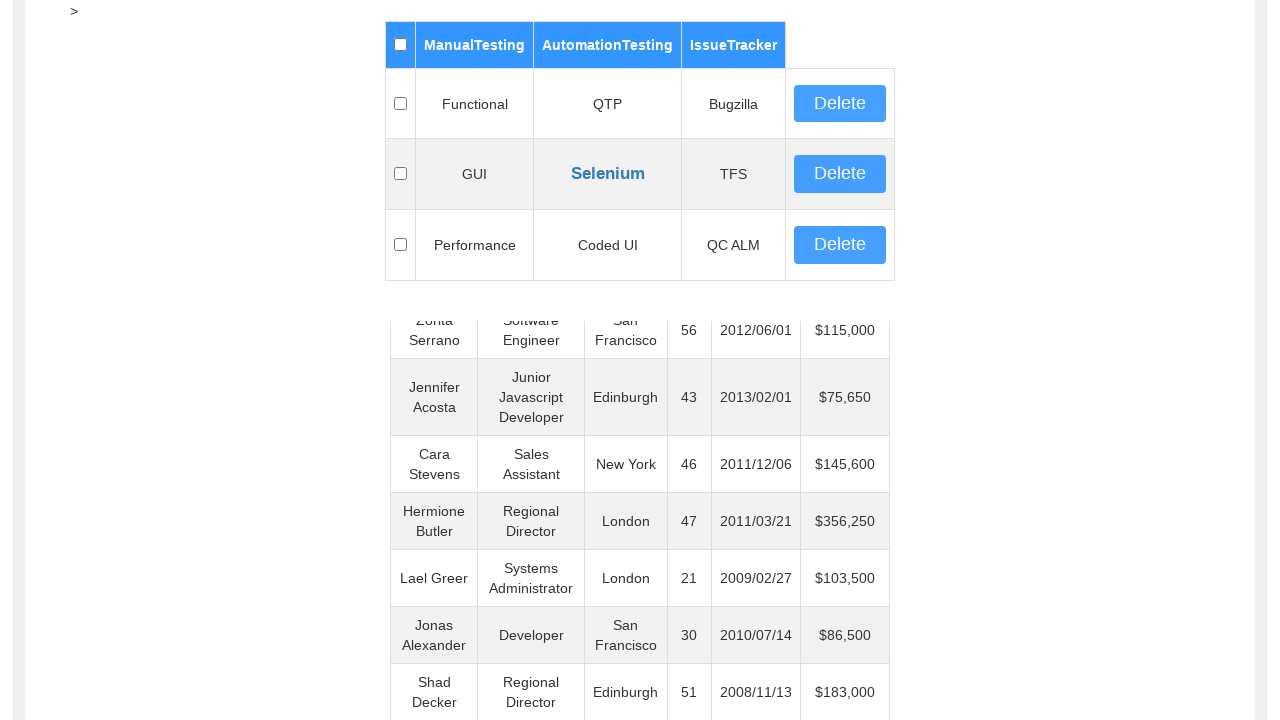

Waited 500ms for scroll animation to complete
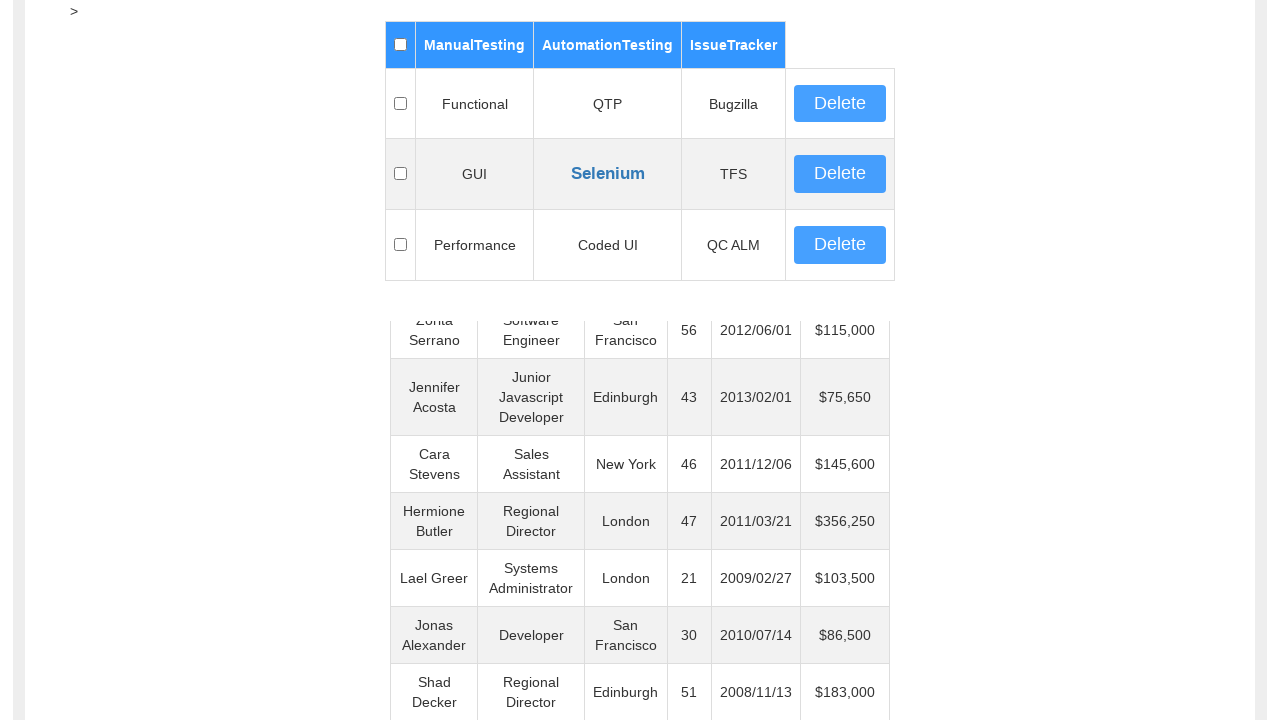

Retrieved text content from table cell
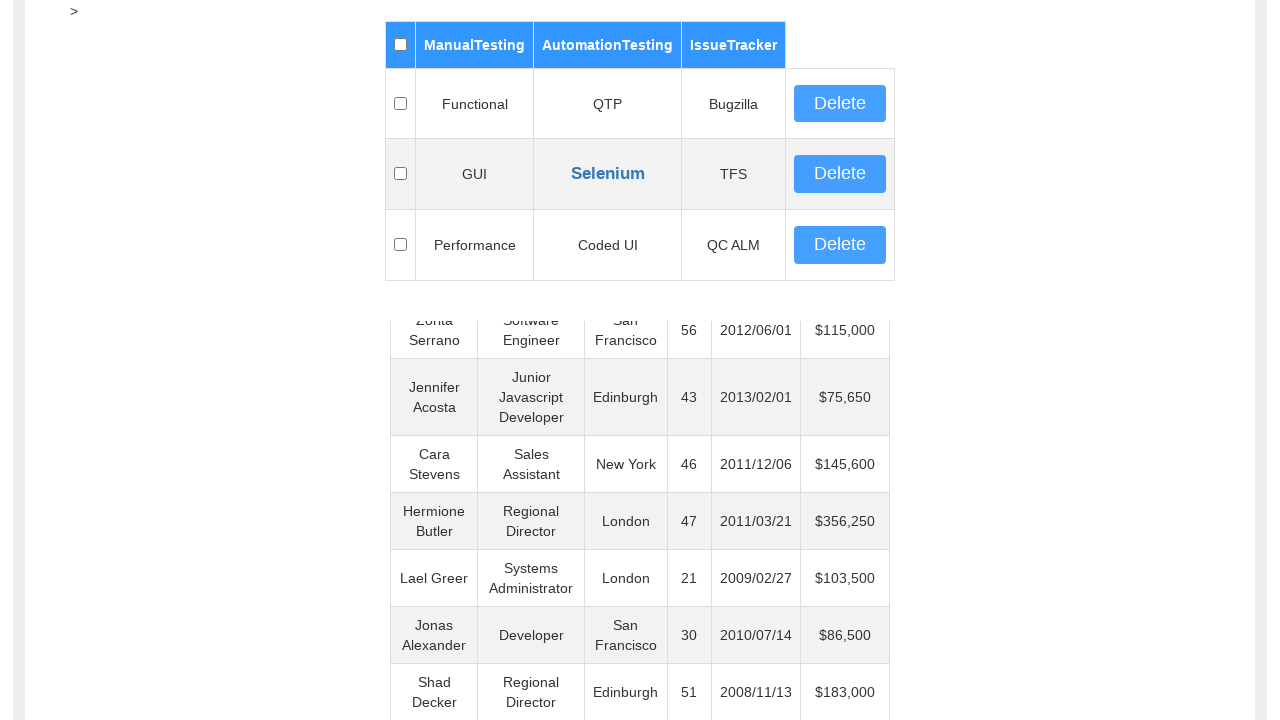

Found 'Senior Marketing Designer' cell and scrolled it into view
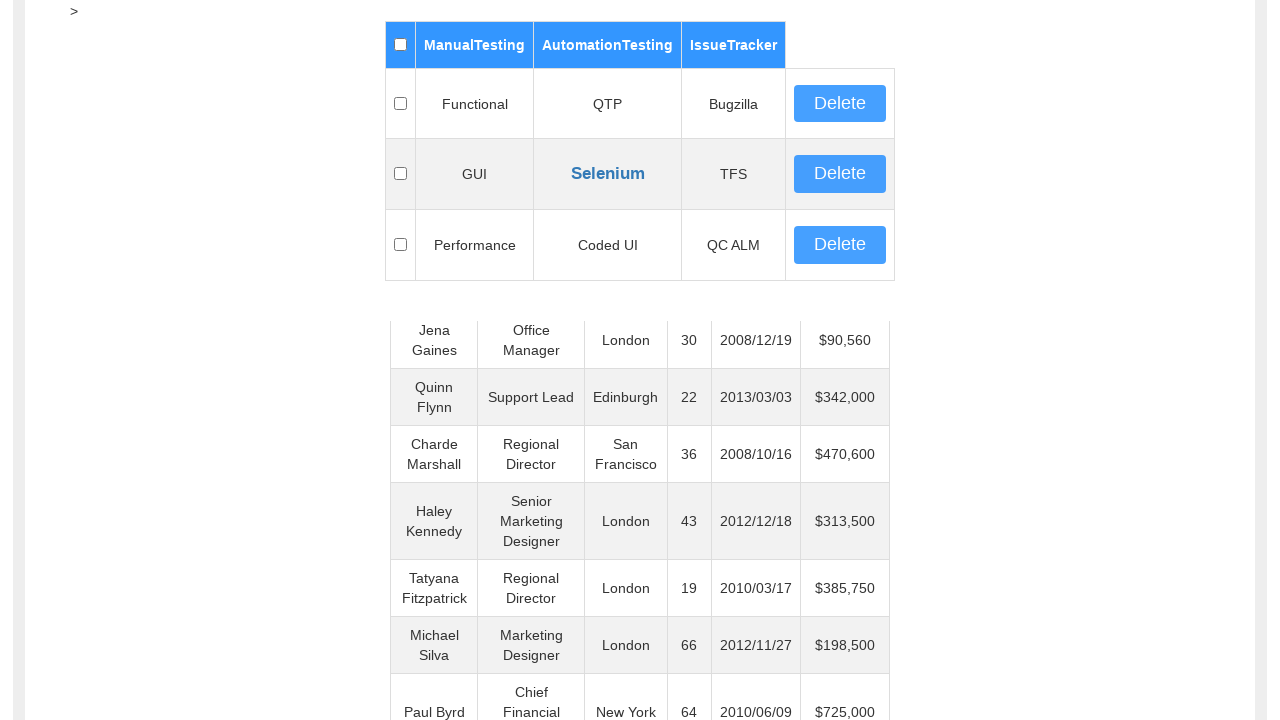

Right-clicked on 'Senior Marketing Designer' cell to open context menu at (531, 521) on xpath=//table[@id='table02']//tr//td[2] >> nth=13
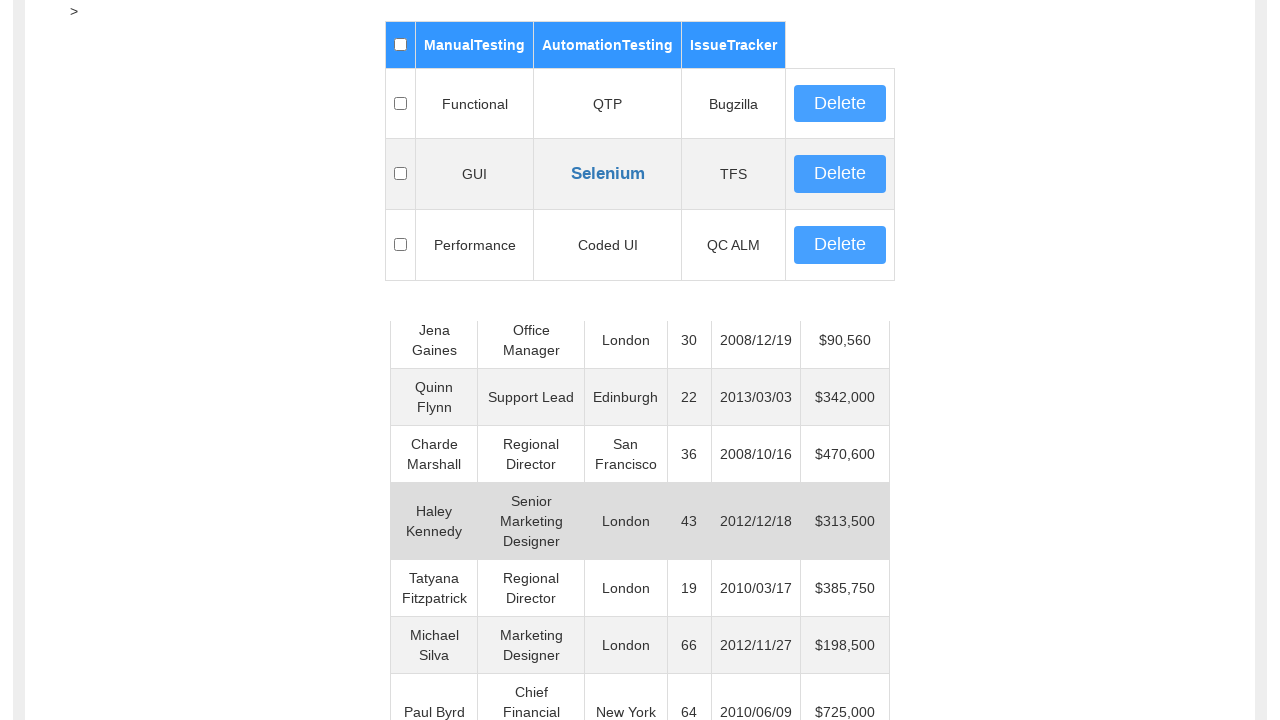

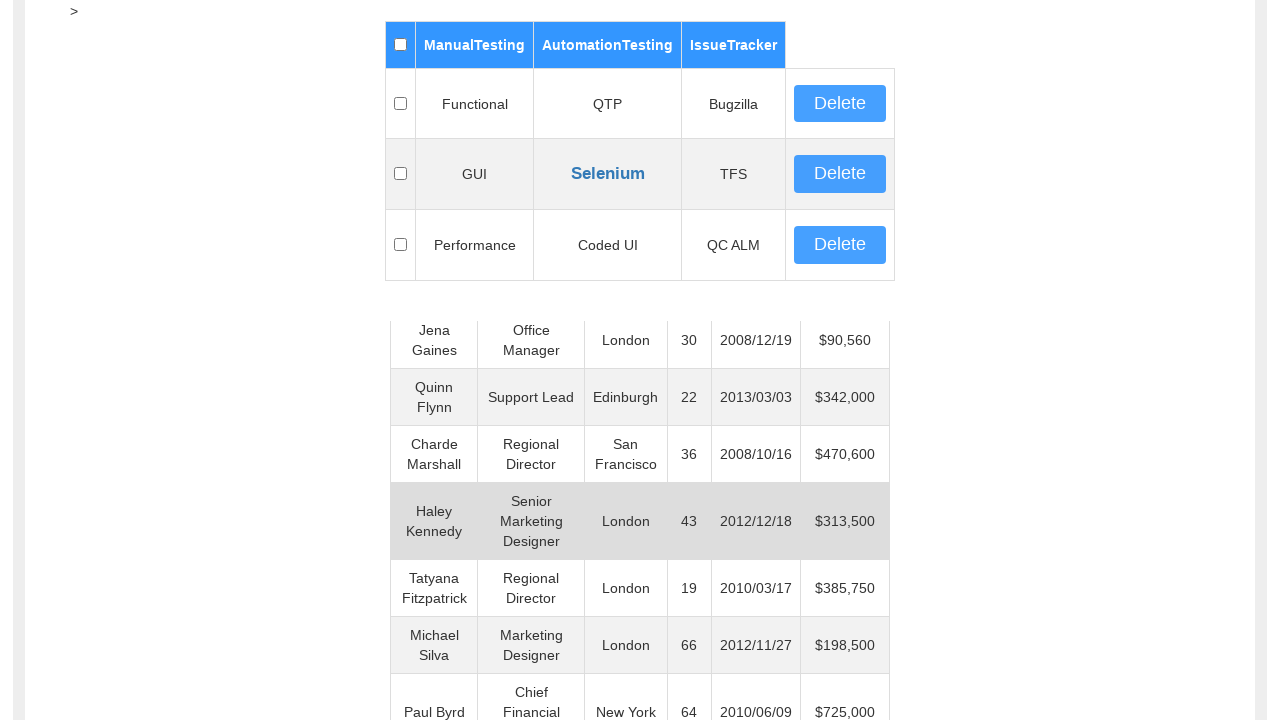